Navigates to the automation practice page and verifies that footer links are present and accessible

Starting URL: https://rahulshettyacademy.com/AutomationPractice/

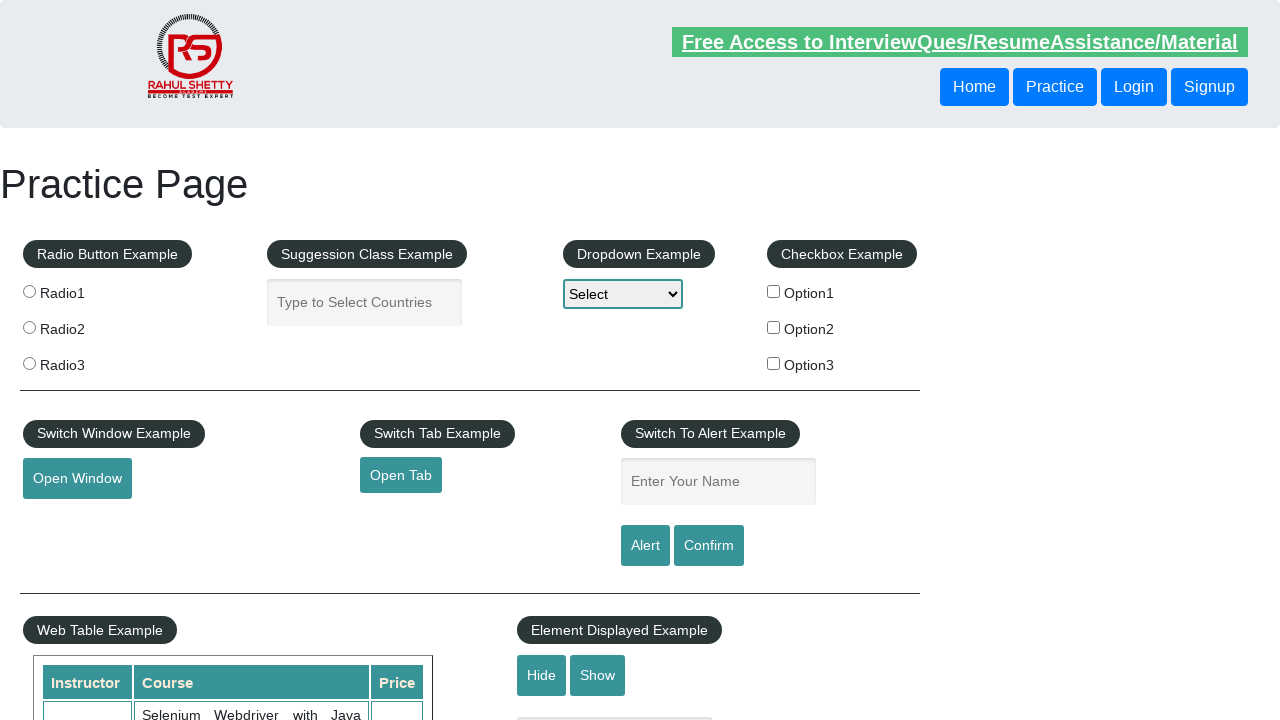

Navigated to automation practice page
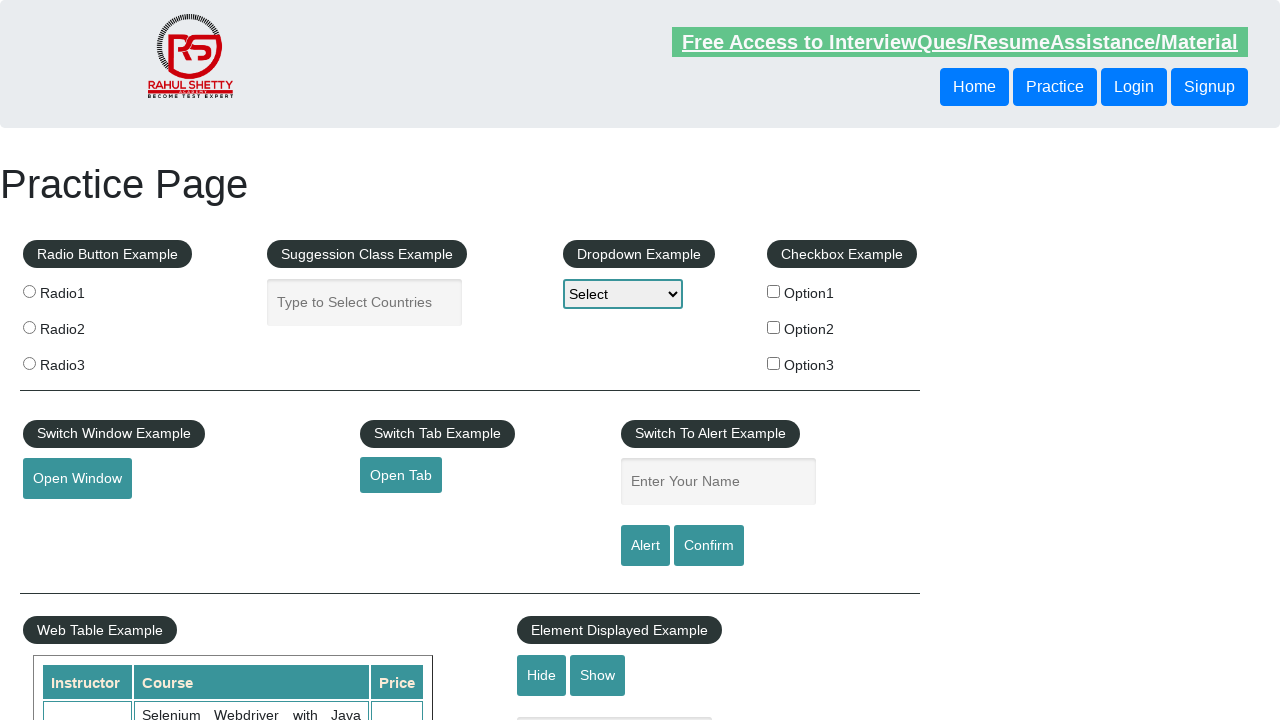

Footer links selector is present and loaded
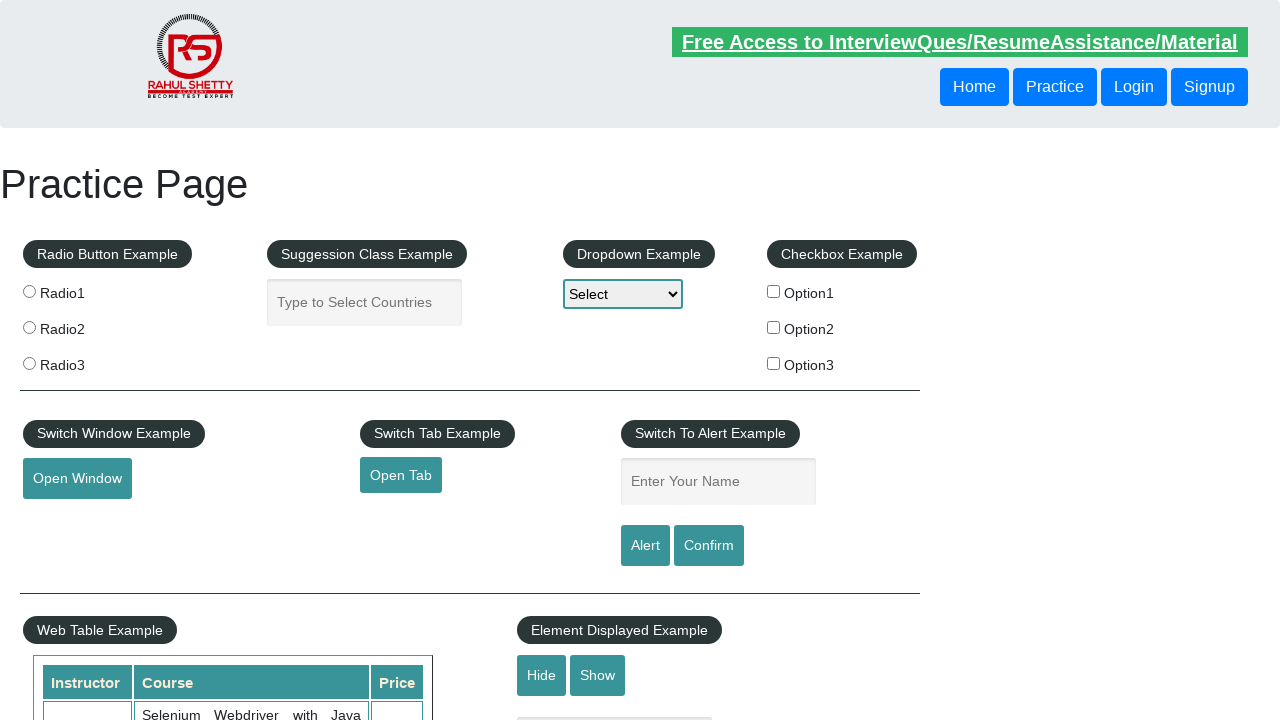

Retrieved all footer links (20 links found)
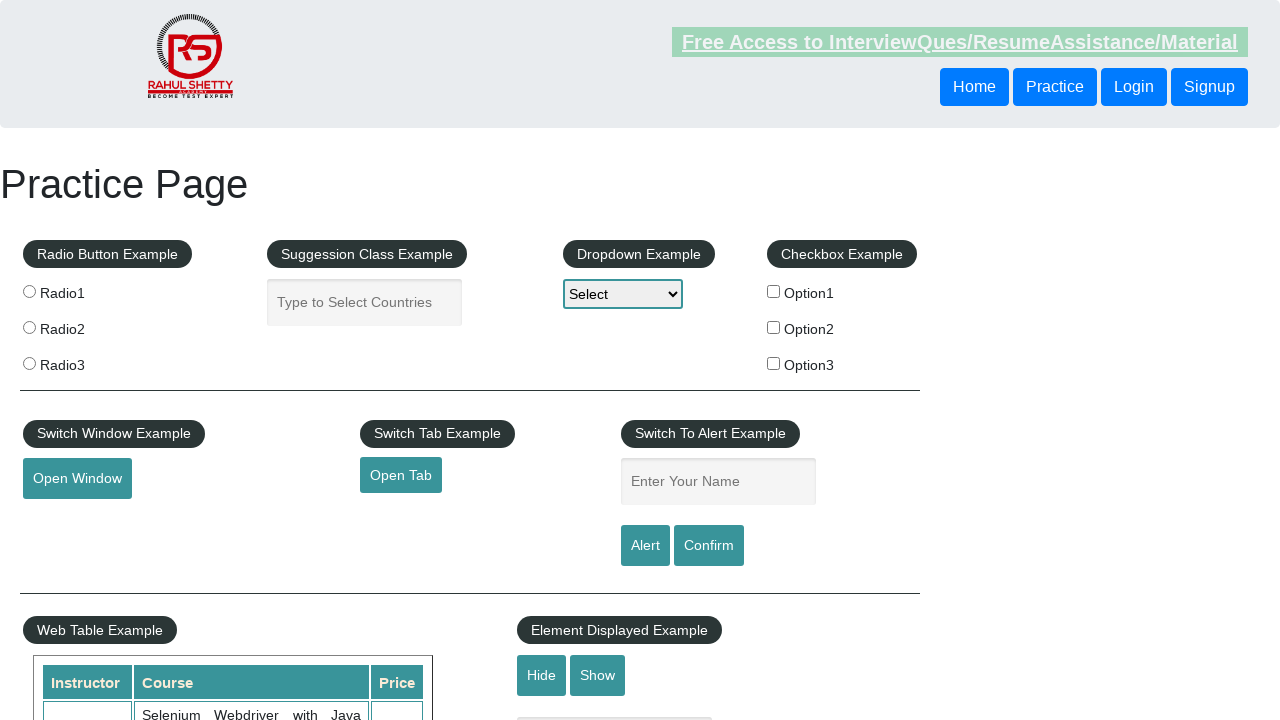

Verified footer link 'Discount Coupons' is visible
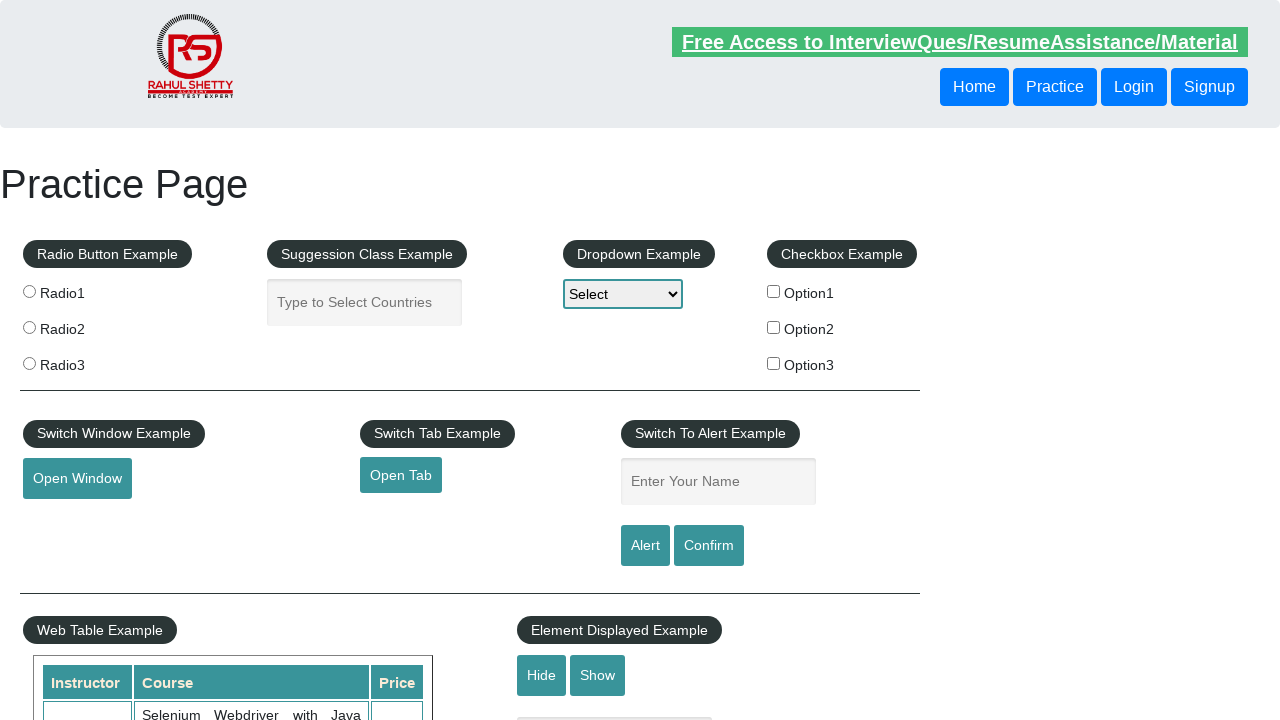

Retrieved href attribute for link 'Discount Coupons': #
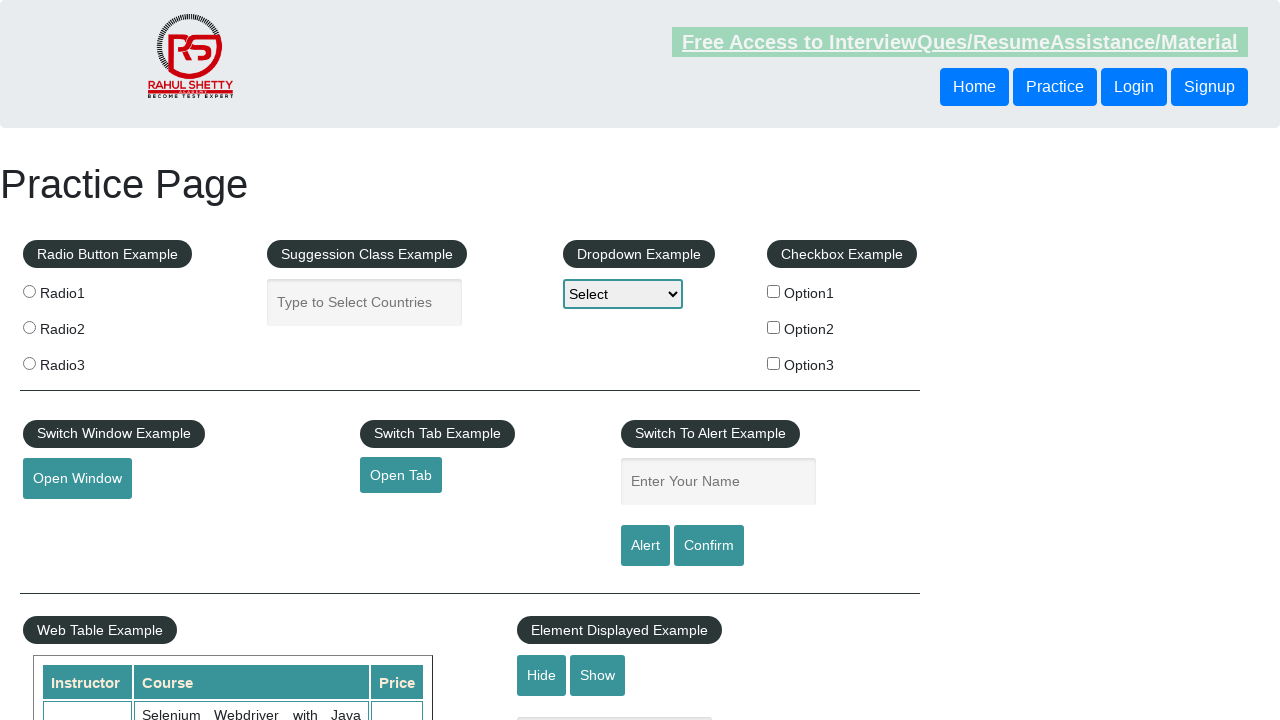

Verified link 'Discount Coupons' has a valid href attribute
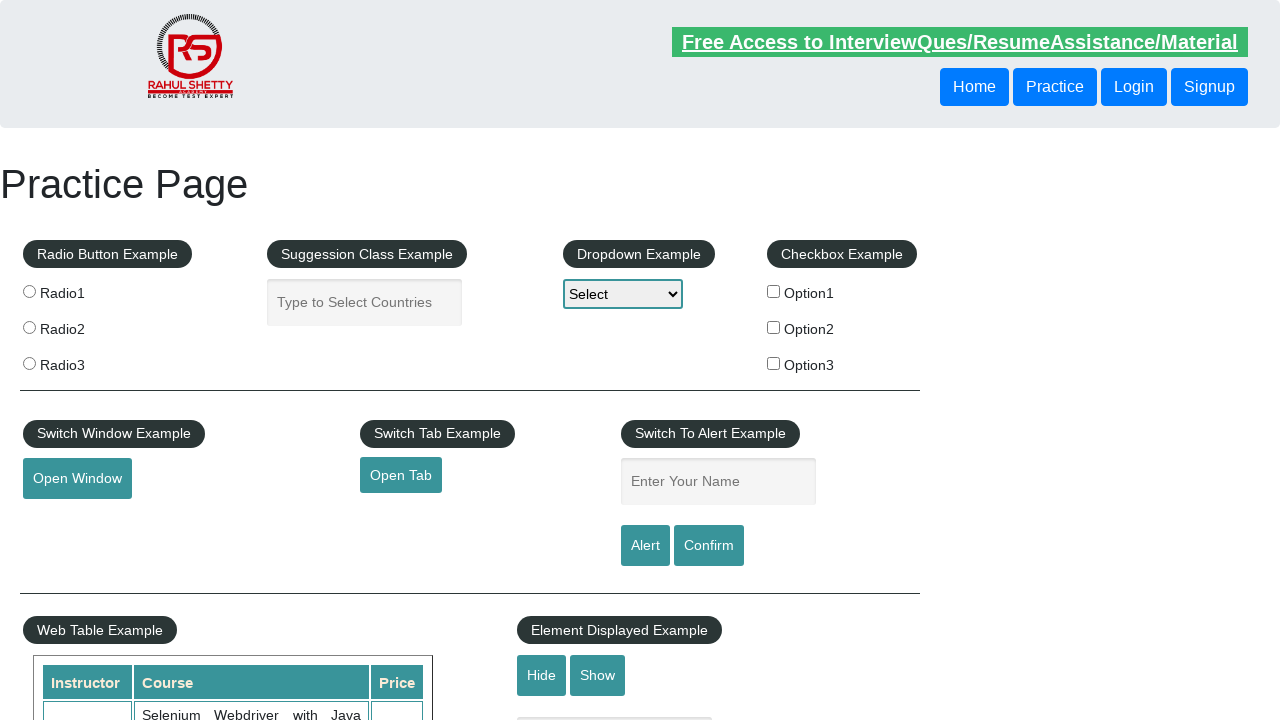

Verified footer link 'REST API' is visible
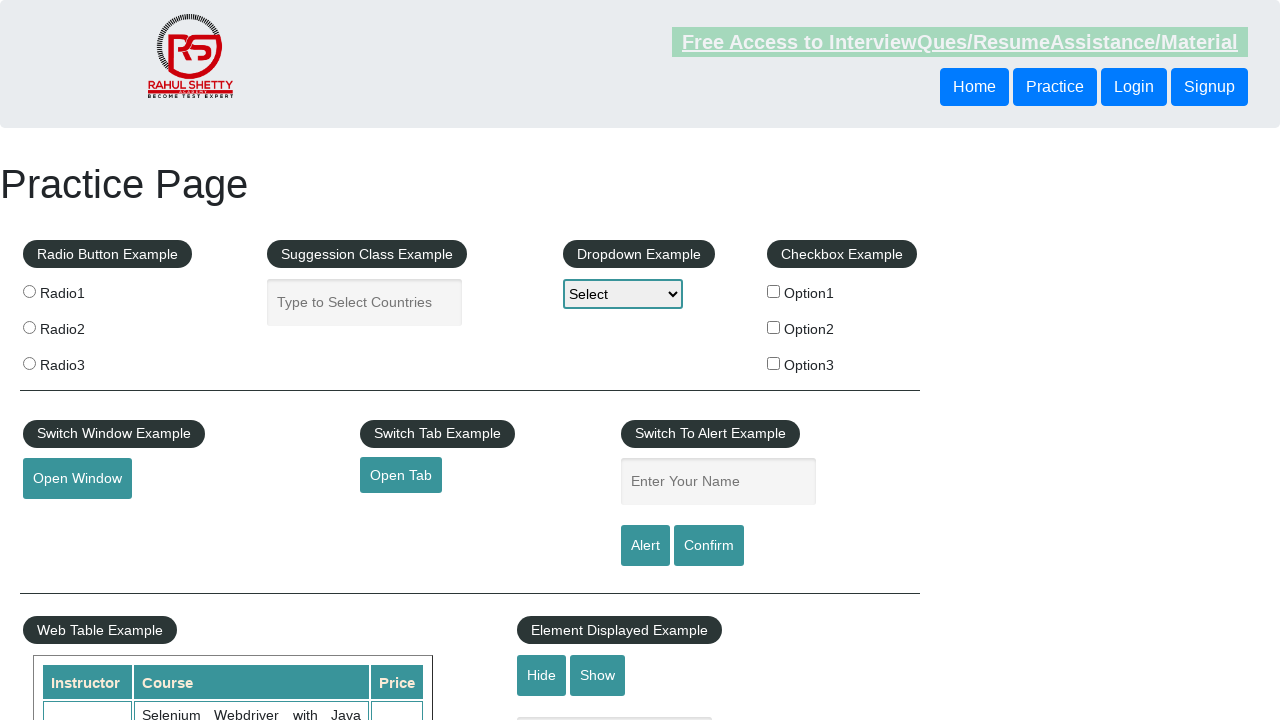

Retrieved href attribute for link 'REST API': http://www.restapitutorial.com/
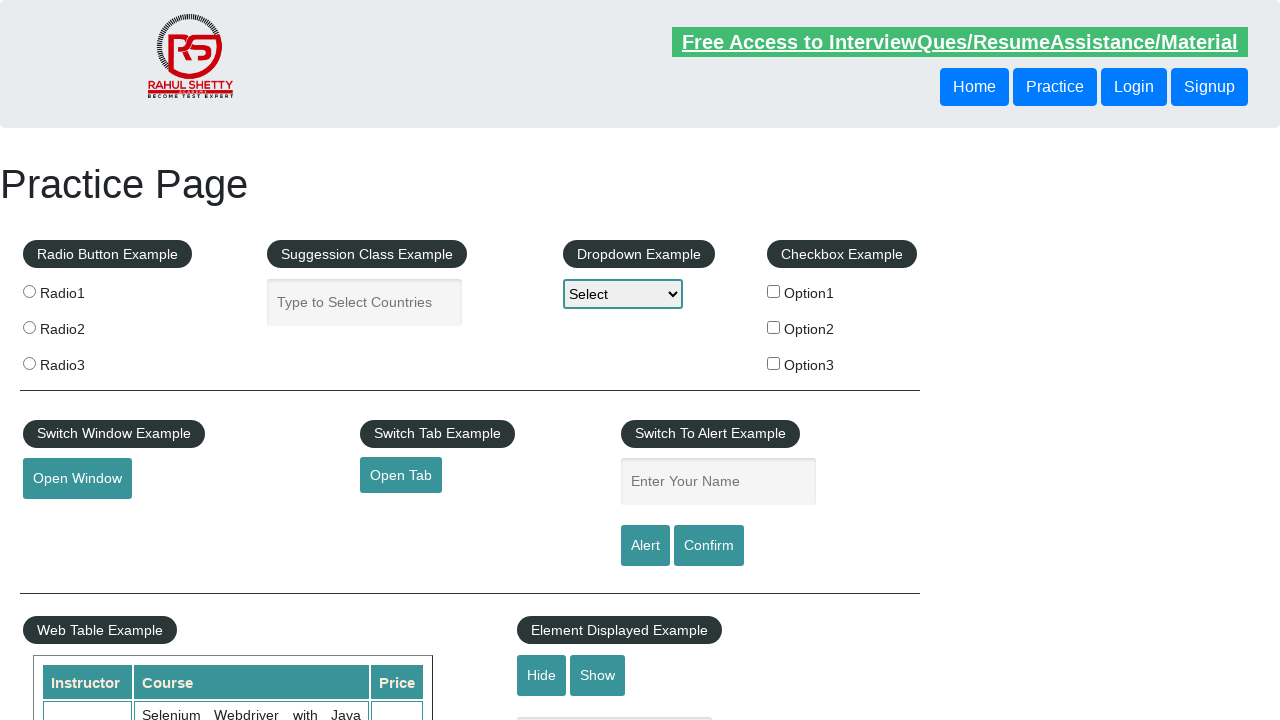

Verified link 'REST API' has a valid href attribute
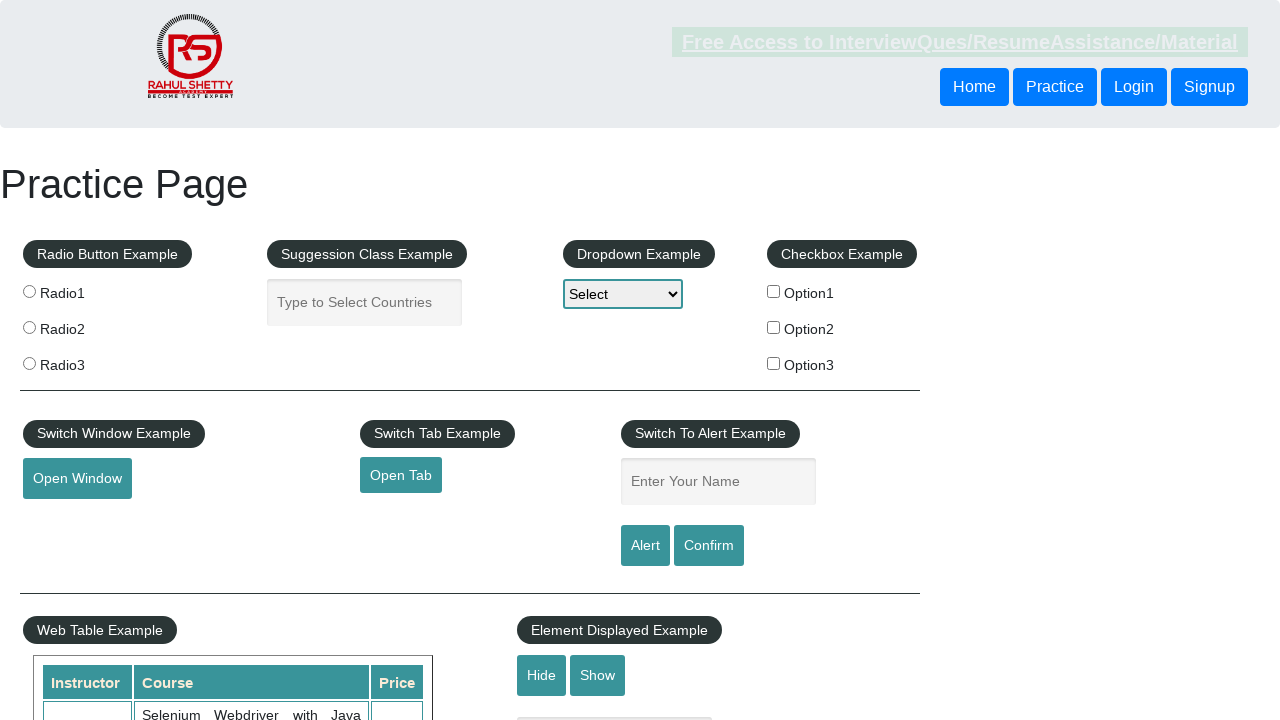

Verified footer link 'SoapUI' is visible
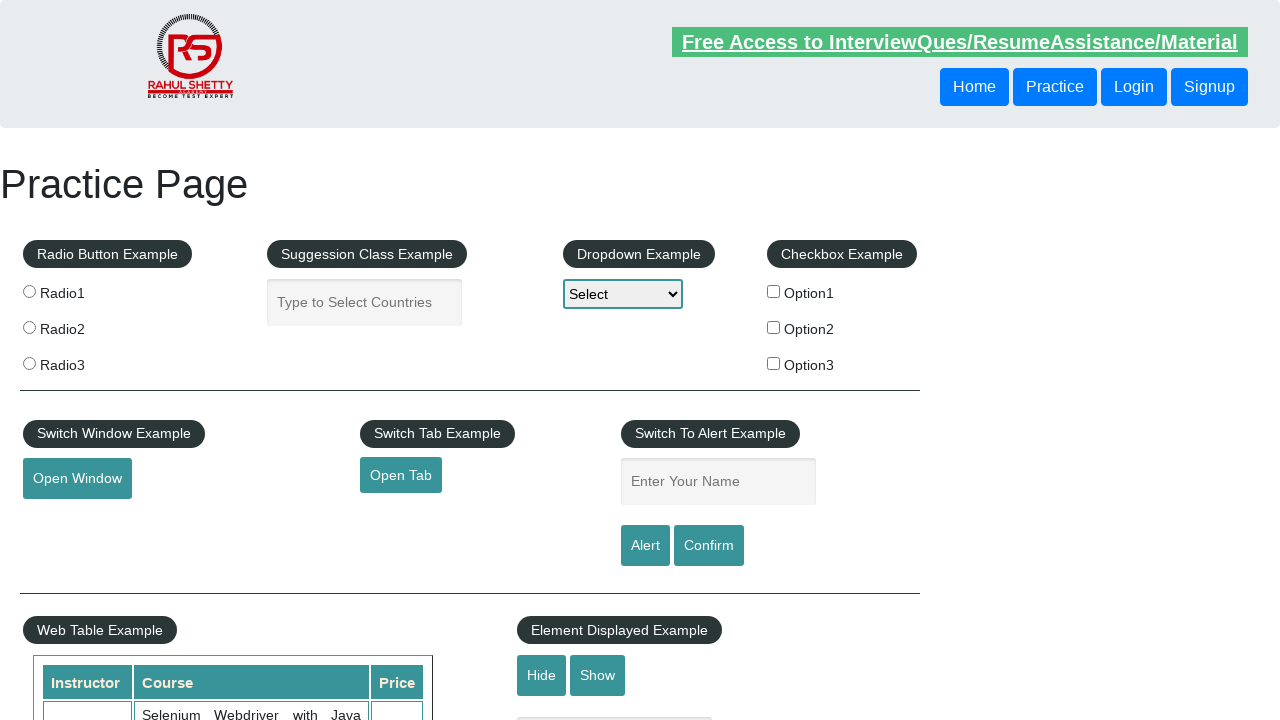

Retrieved href attribute for link 'SoapUI': https://www.soapui.org/
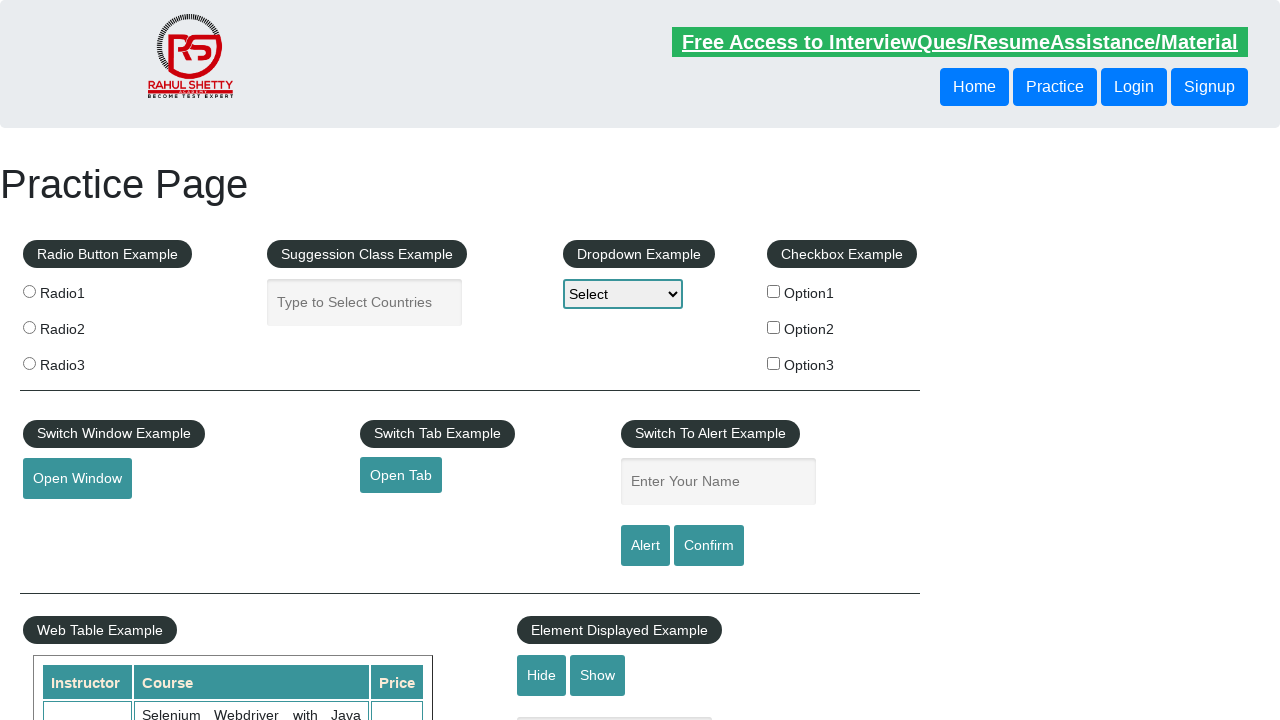

Verified link 'SoapUI' has a valid href attribute
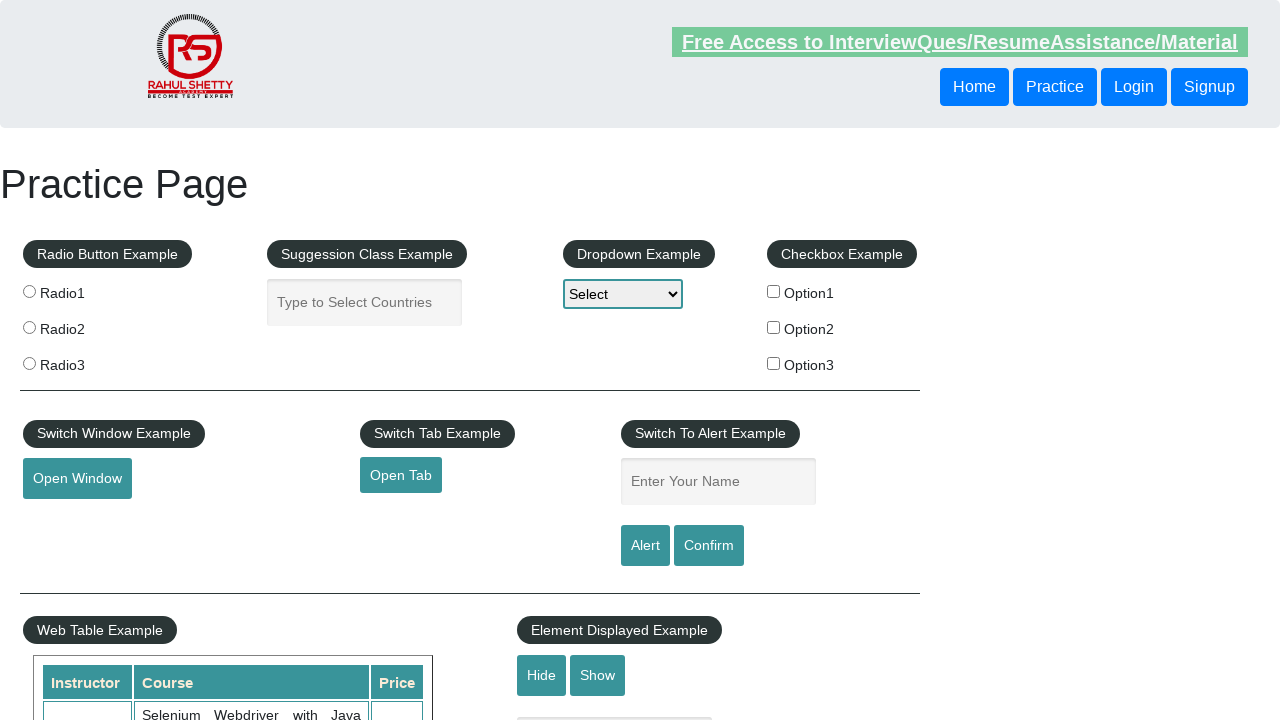

Verified footer link 'Appium' is visible
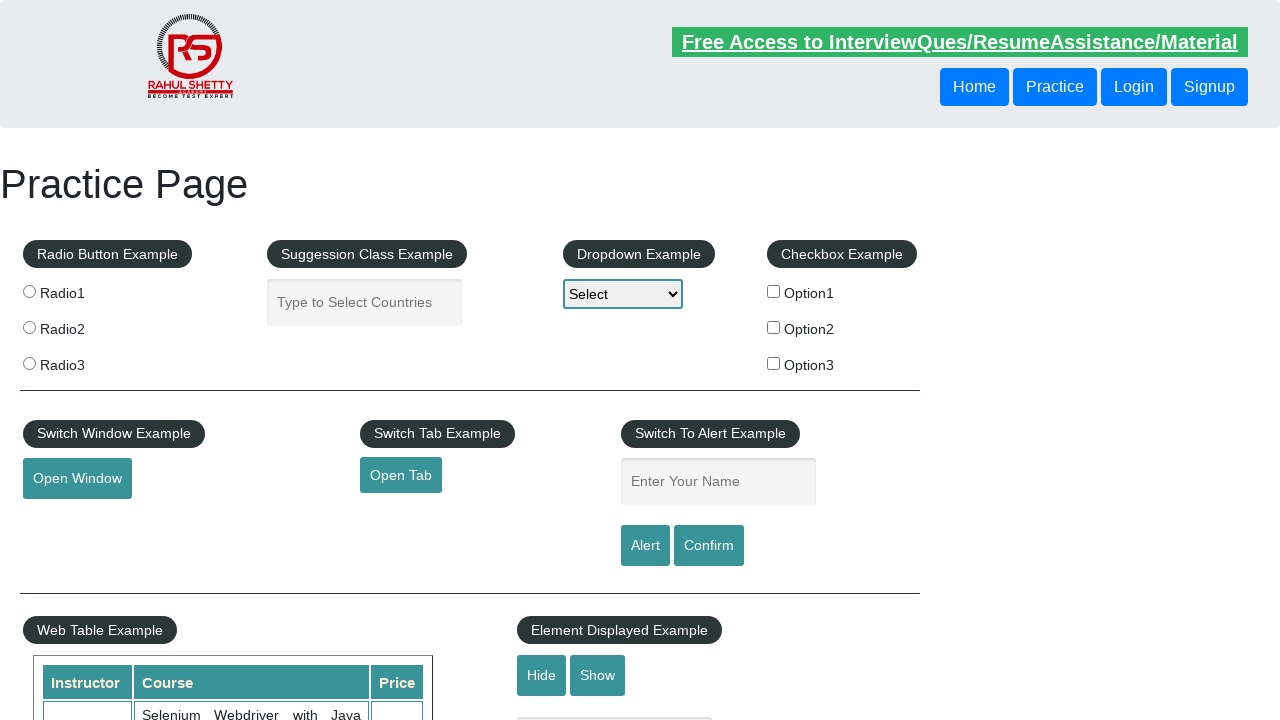

Retrieved href attribute for link 'Appium': https://courses.rahulshettyacademy.com/p/appium-tutorial
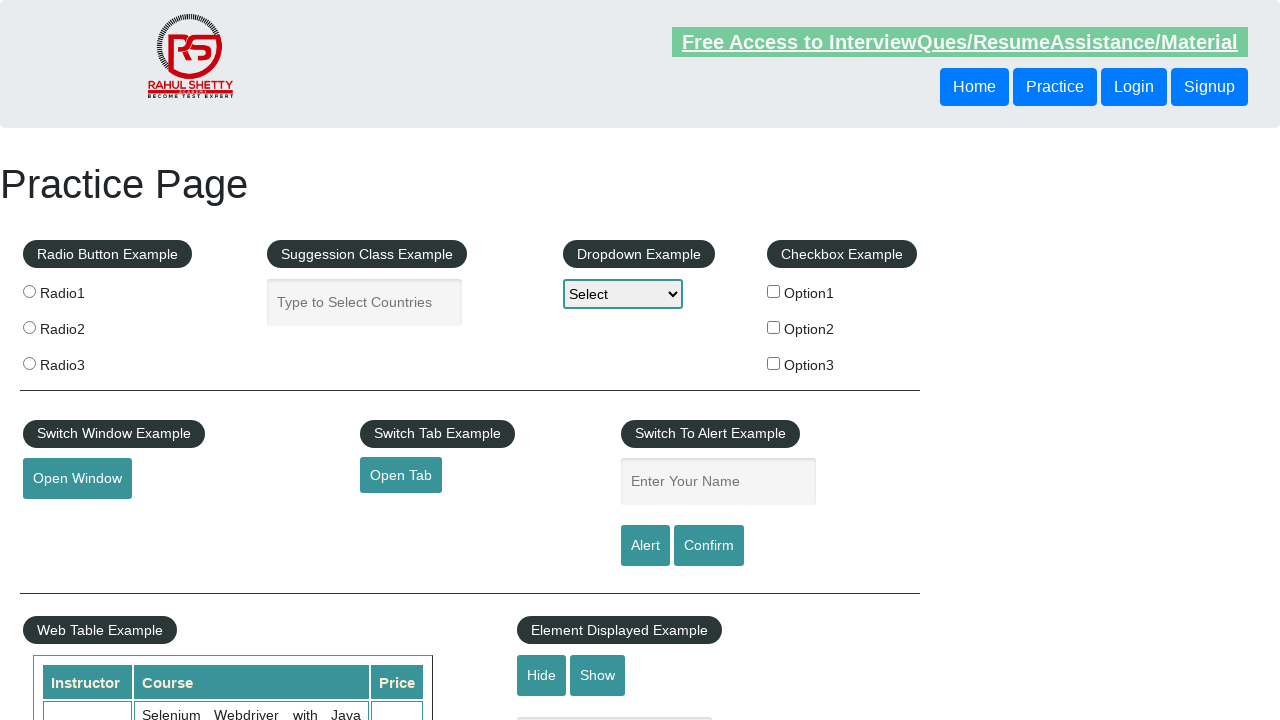

Verified link 'Appium' has a valid href attribute
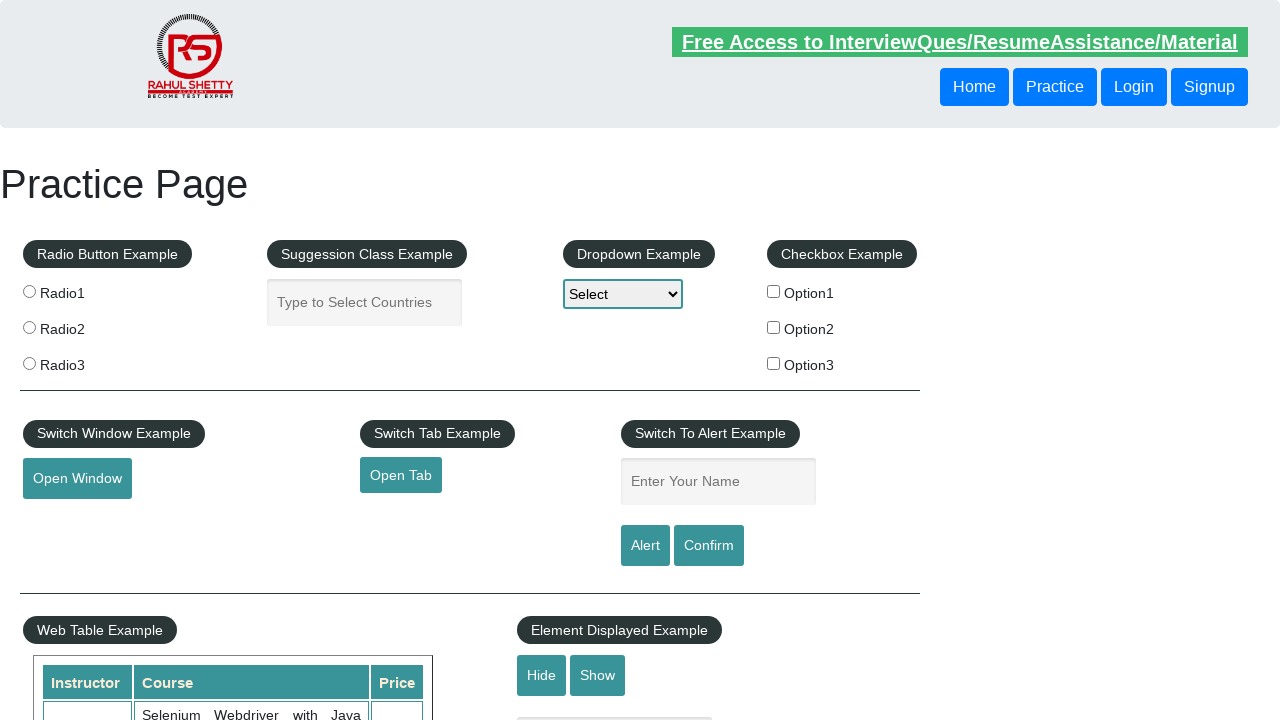

Verified footer link 'JMeter' is visible
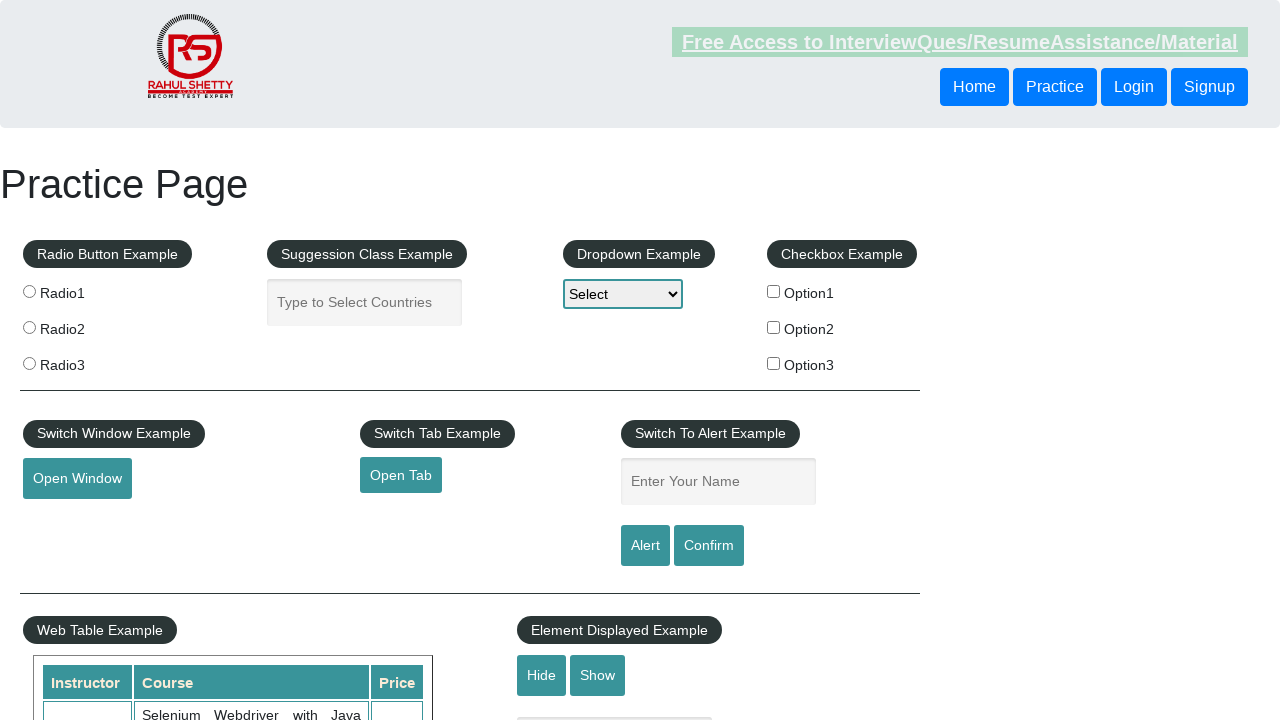

Retrieved href attribute for link 'JMeter': https://jmeter.apache.org/
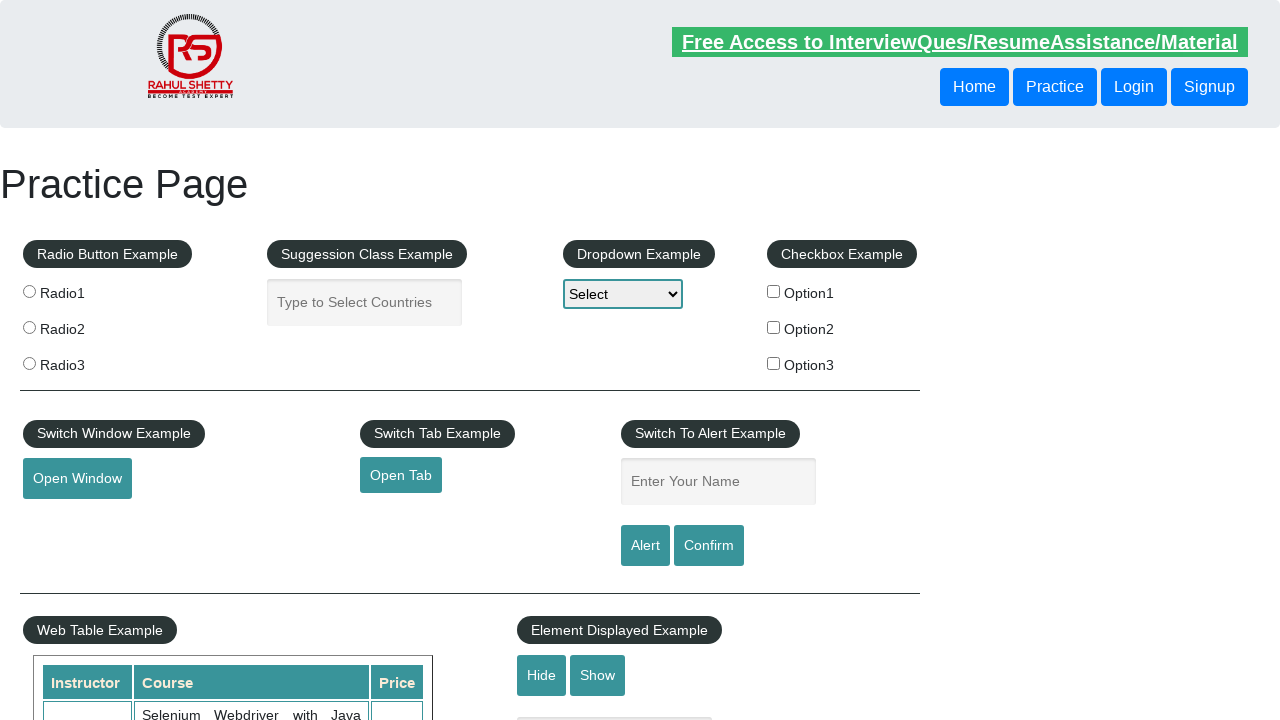

Verified link 'JMeter' has a valid href attribute
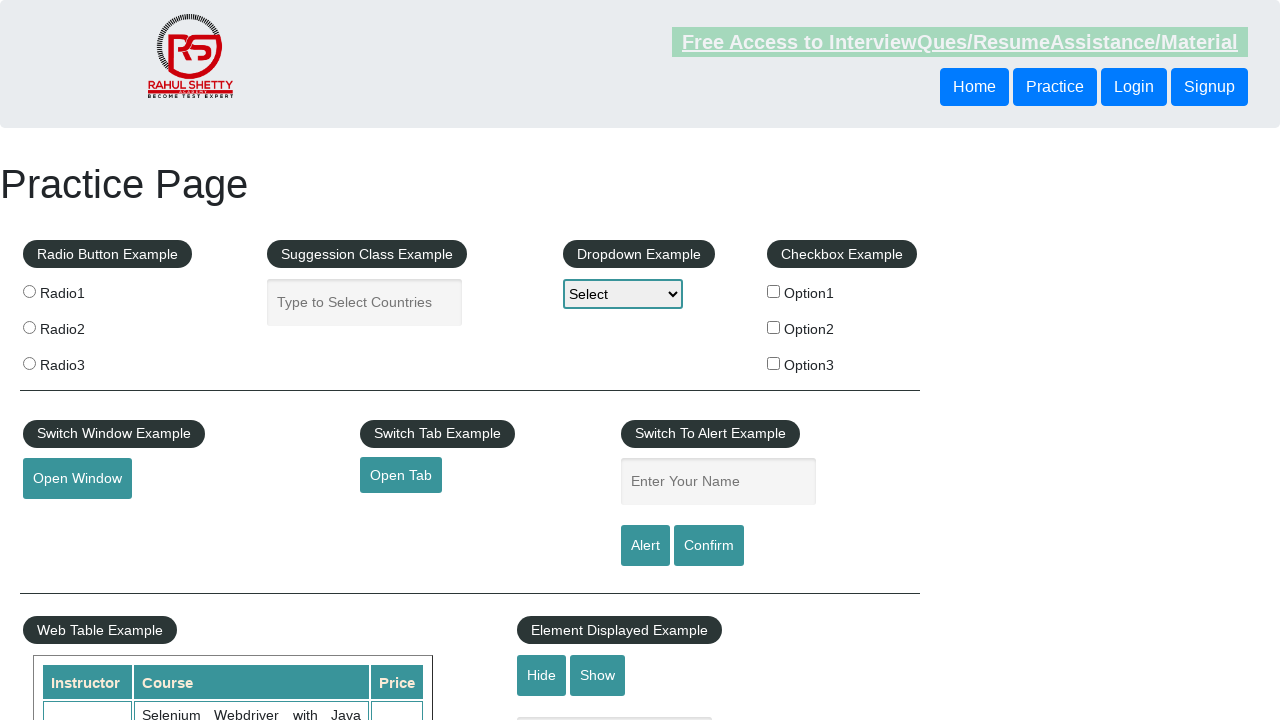

Verified footer link 'Latest News' is visible
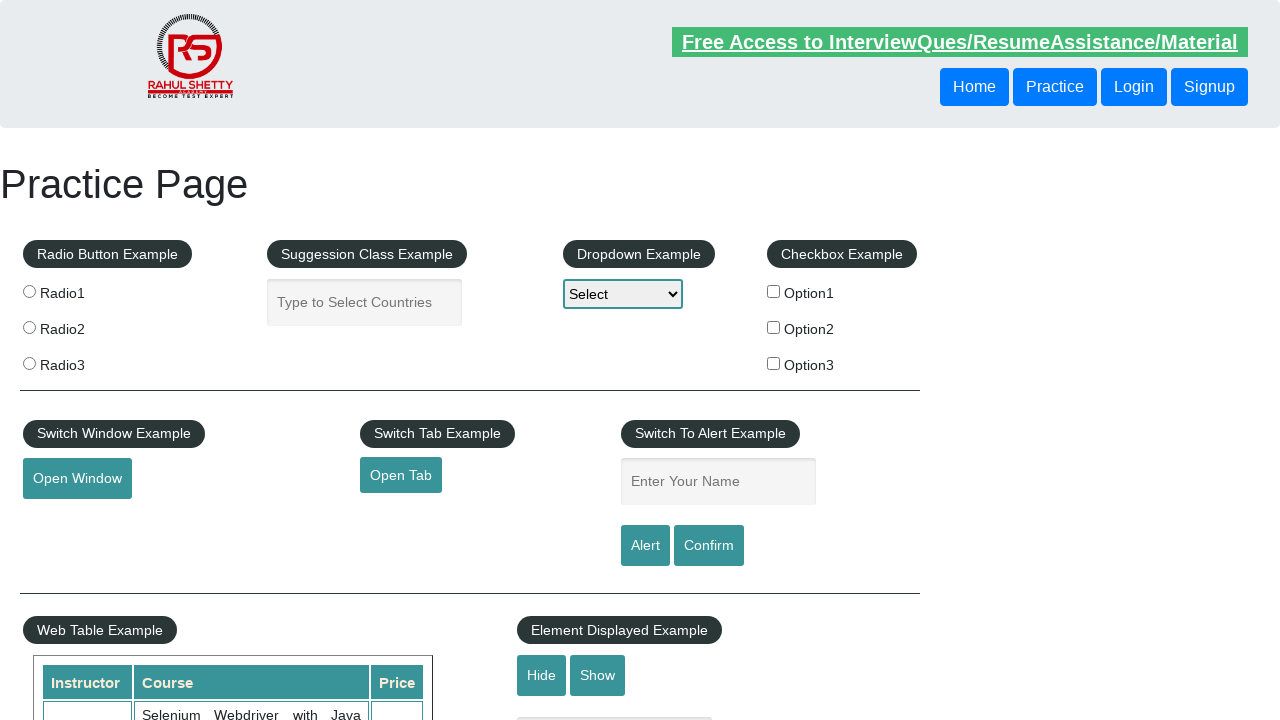

Retrieved href attribute for link 'Latest News': #
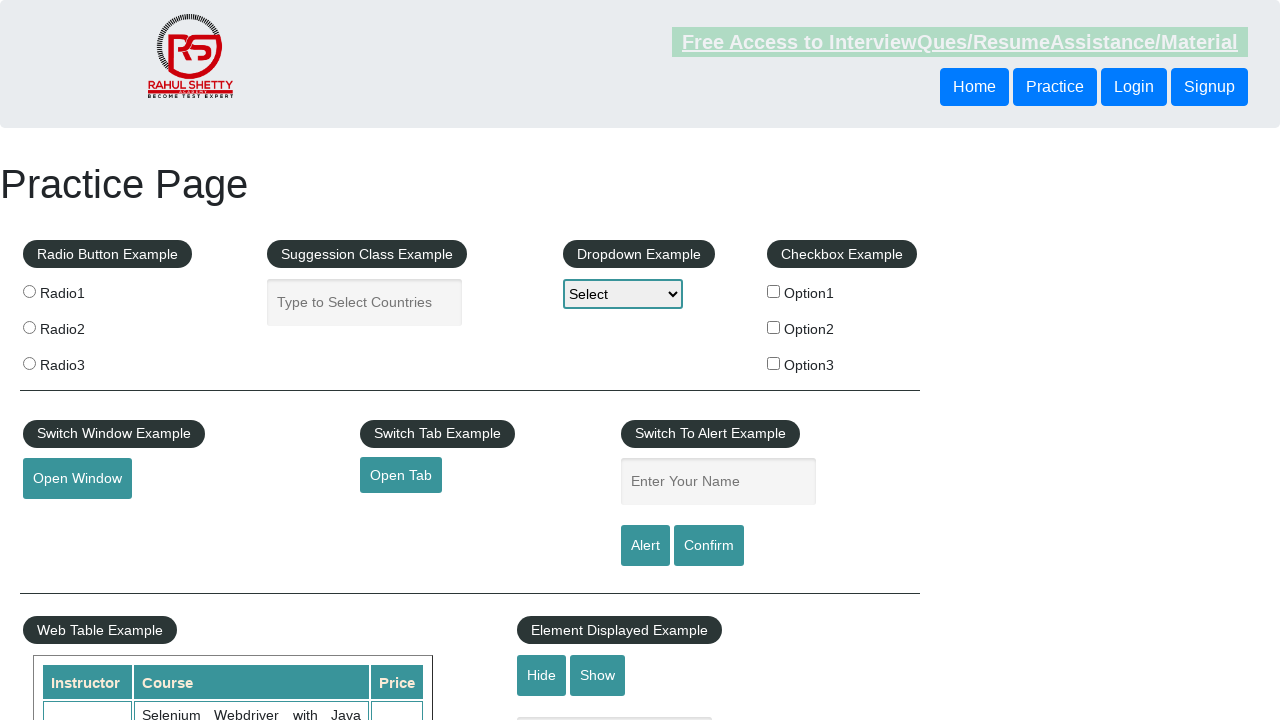

Verified link 'Latest News' has a valid href attribute
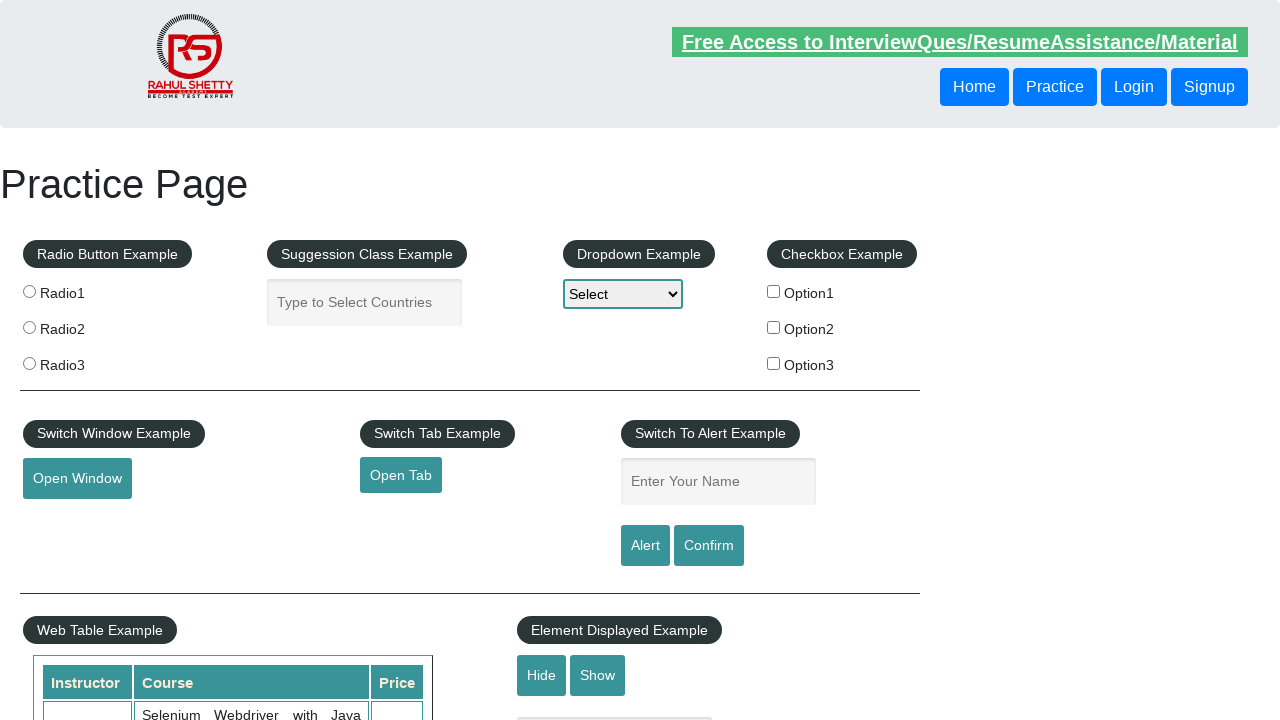

Verified footer link 'Broken Link' is visible
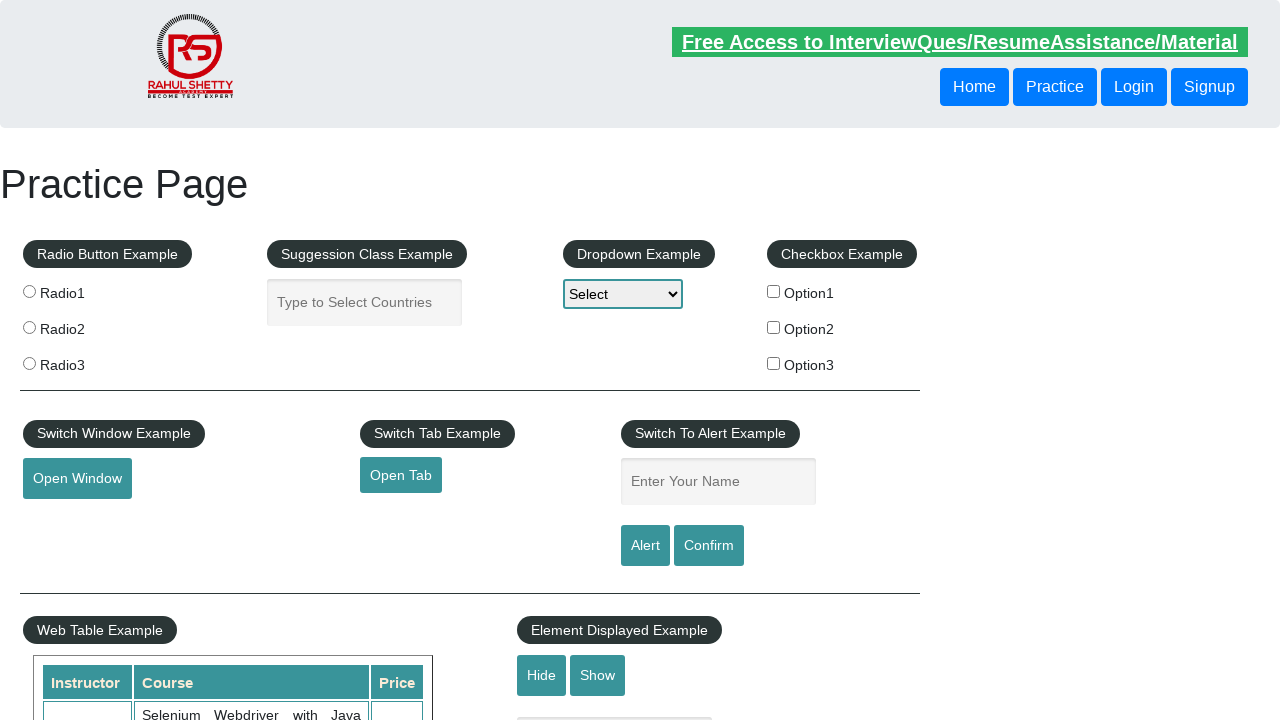

Retrieved href attribute for link 'Broken Link': https://rahulshettyacademy.com/brokenlink
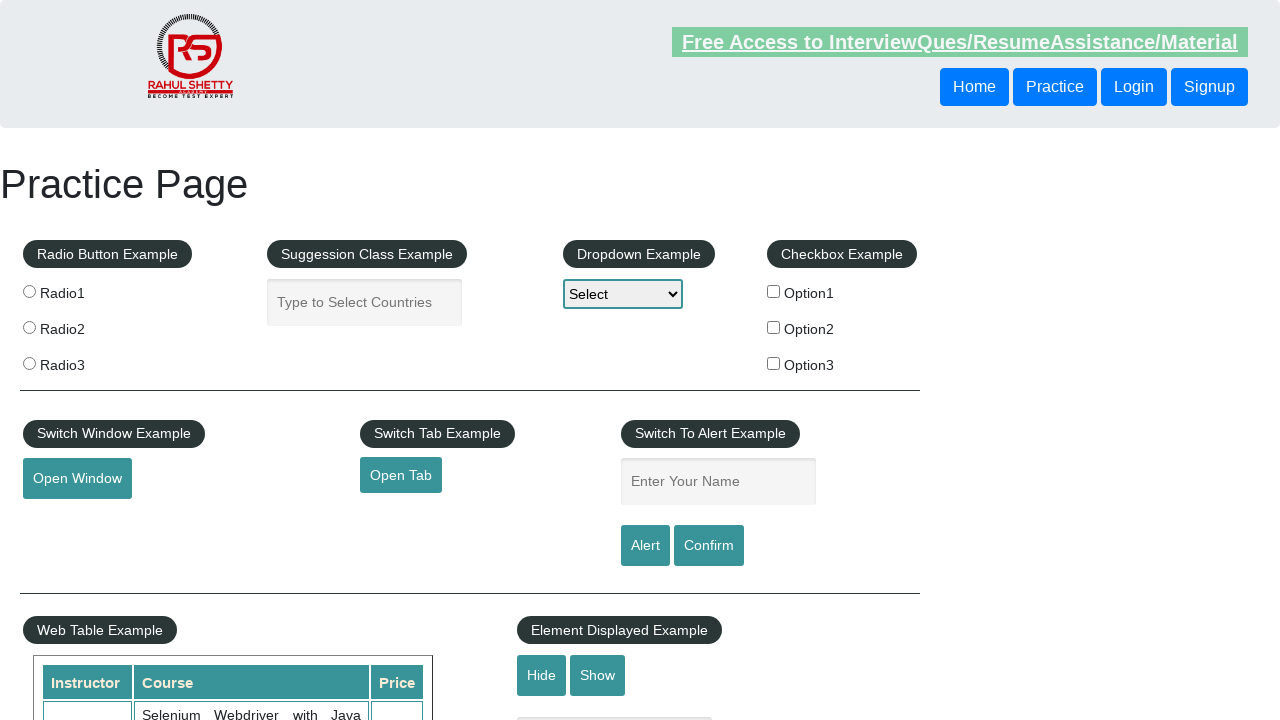

Verified link 'Broken Link' has a valid href attribute
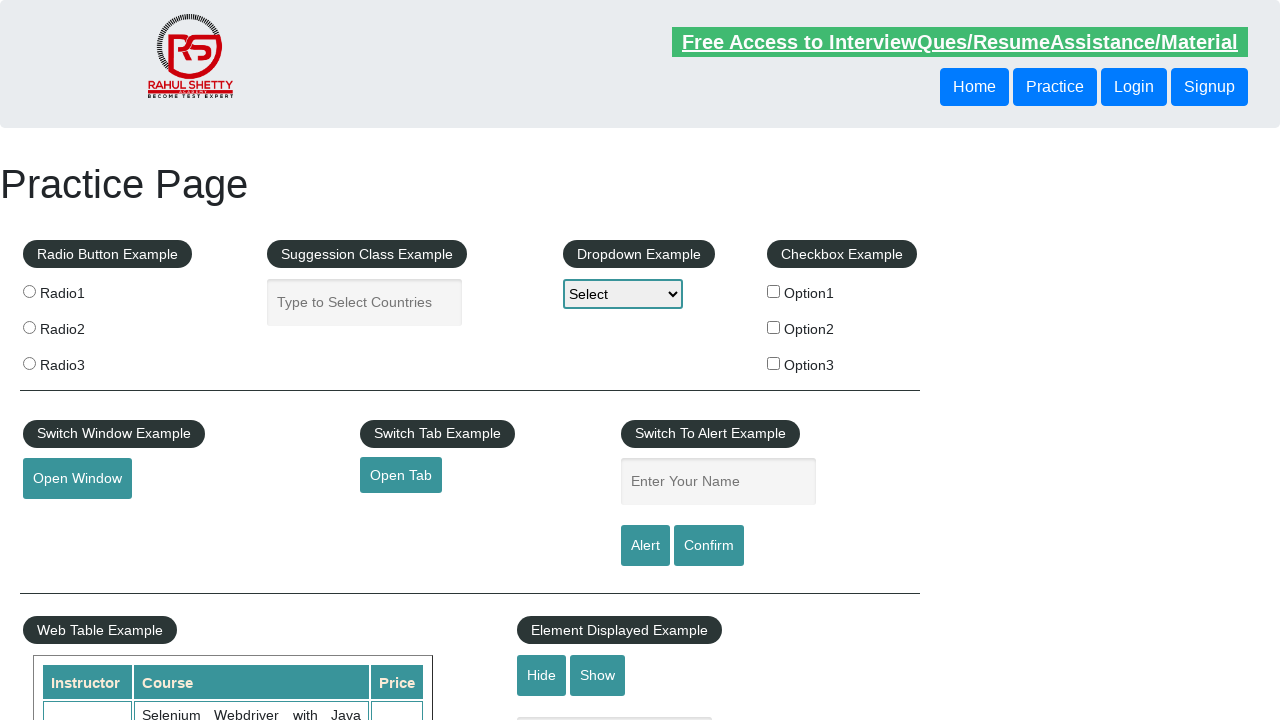

Verified footer link 'Dummy Content for Testing.' is visible
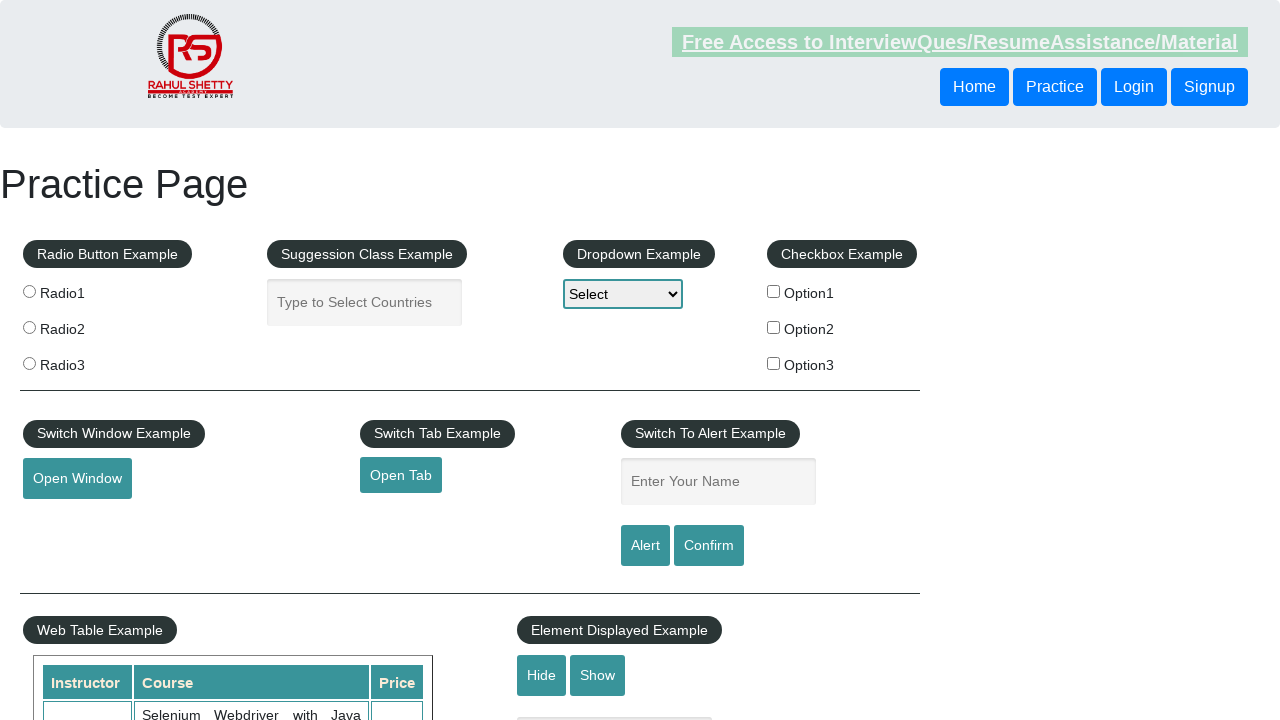

Retrieved href attribute for link 'Dummy Content for Testing.': #
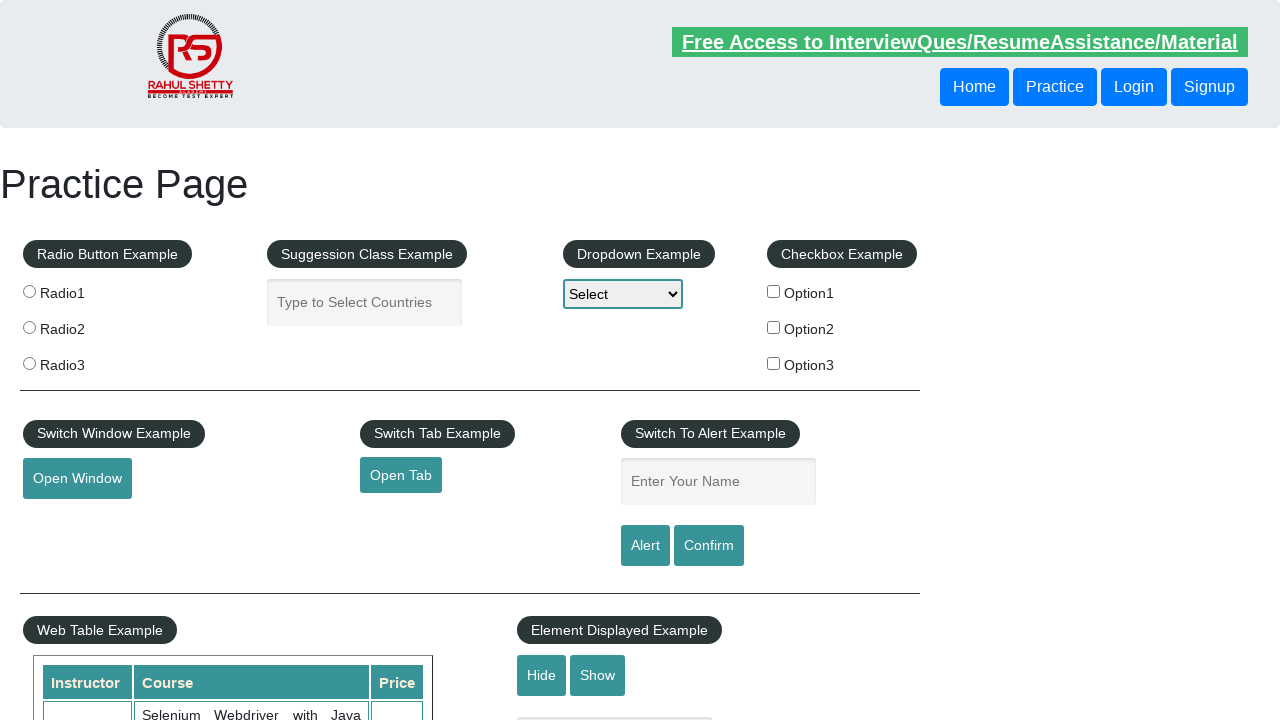

Verified link 'Dummy Content for Testing.' has a valid href attribute
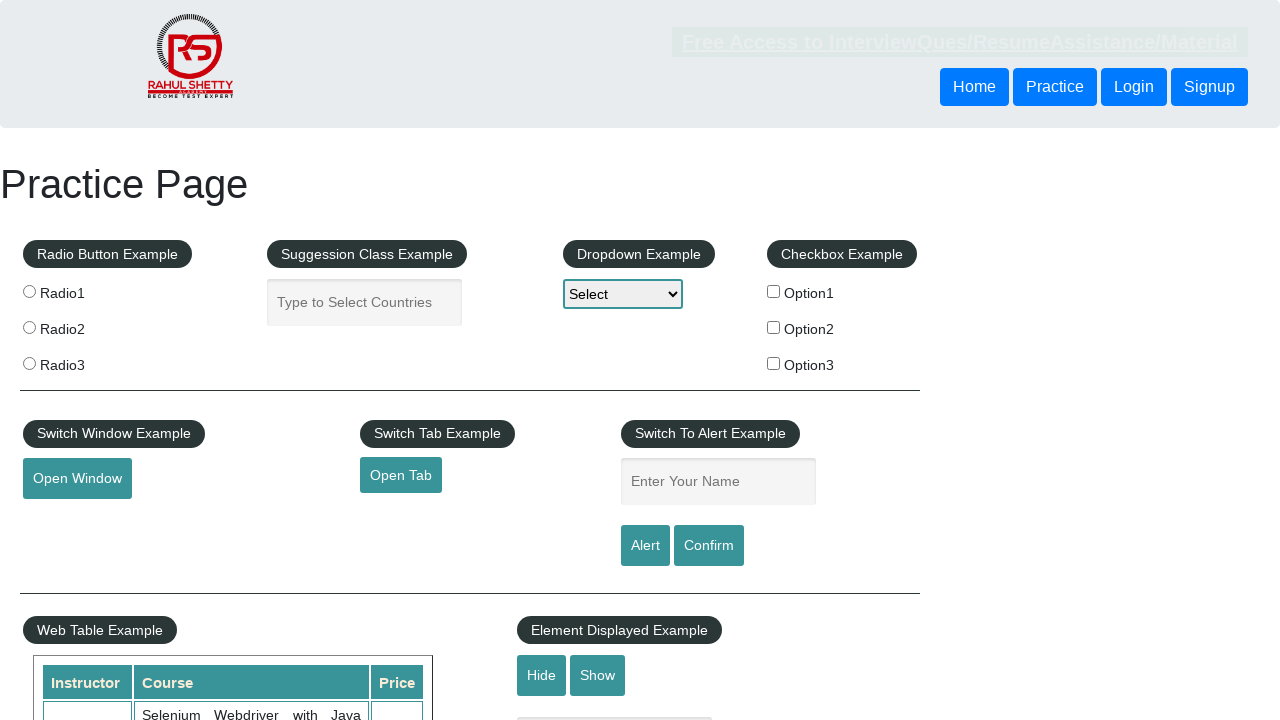

Verified footer link 'Dummy Content for Testing.' is visible
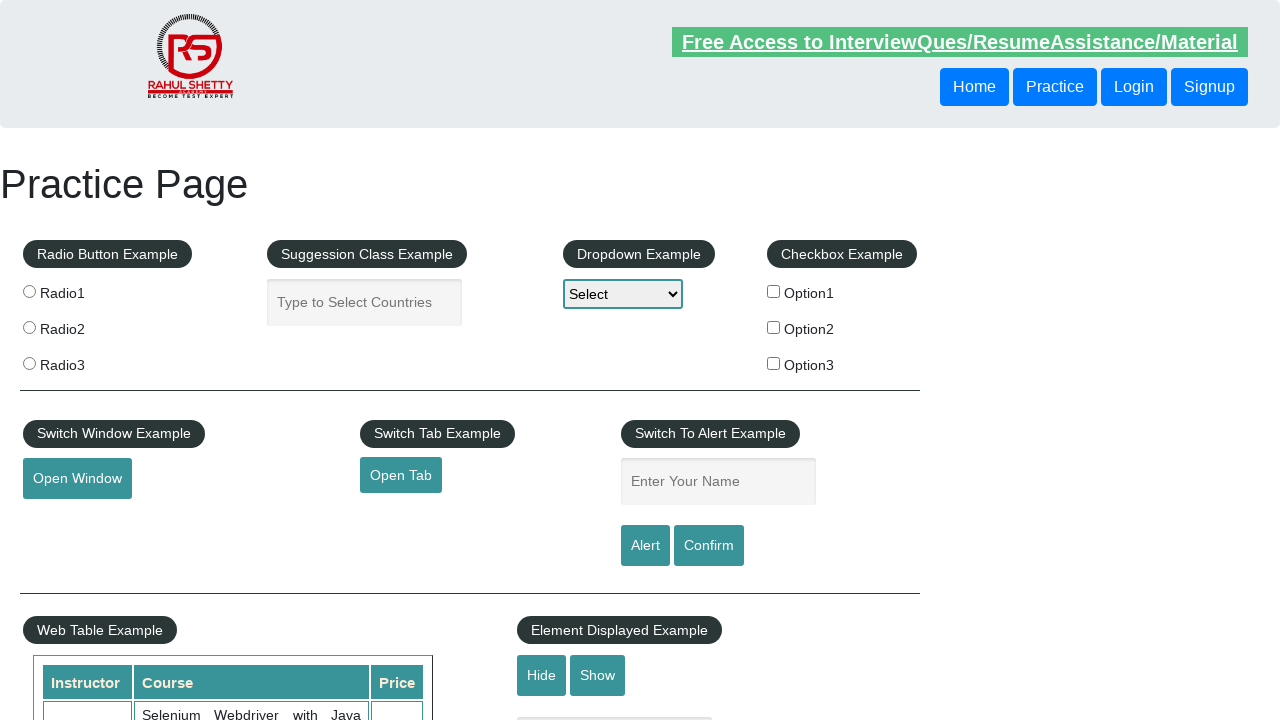

Retrieved href attribute for link 'Dummy Content for Testing.': #
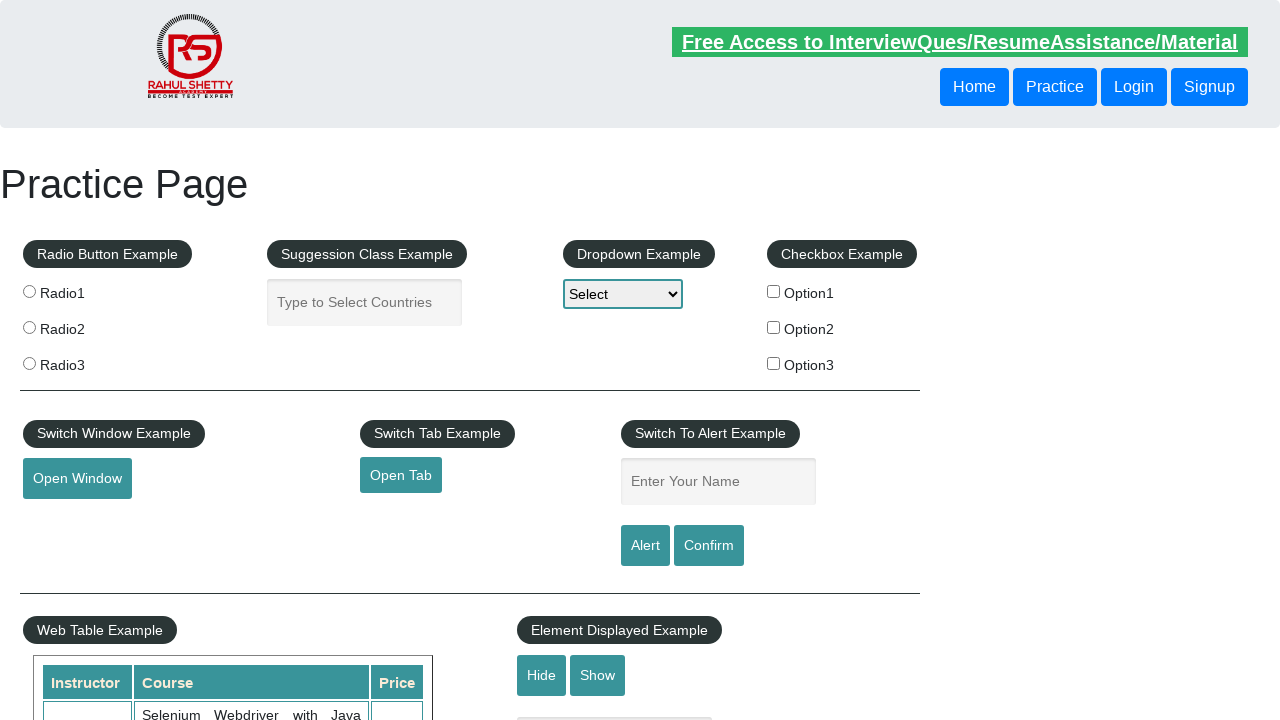

Verified link 'Dummy Content for Testing.' has a valid href attribute
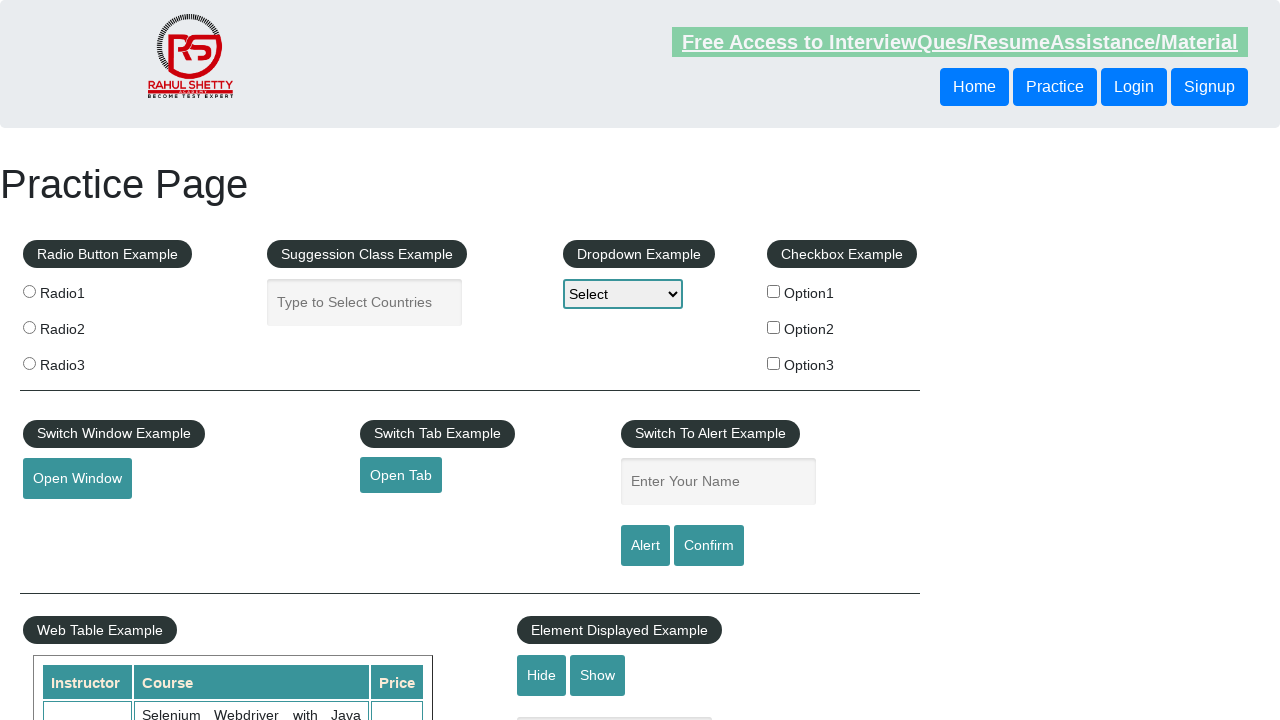

Verified footer link 'Dummy Content for Testing.' is visible
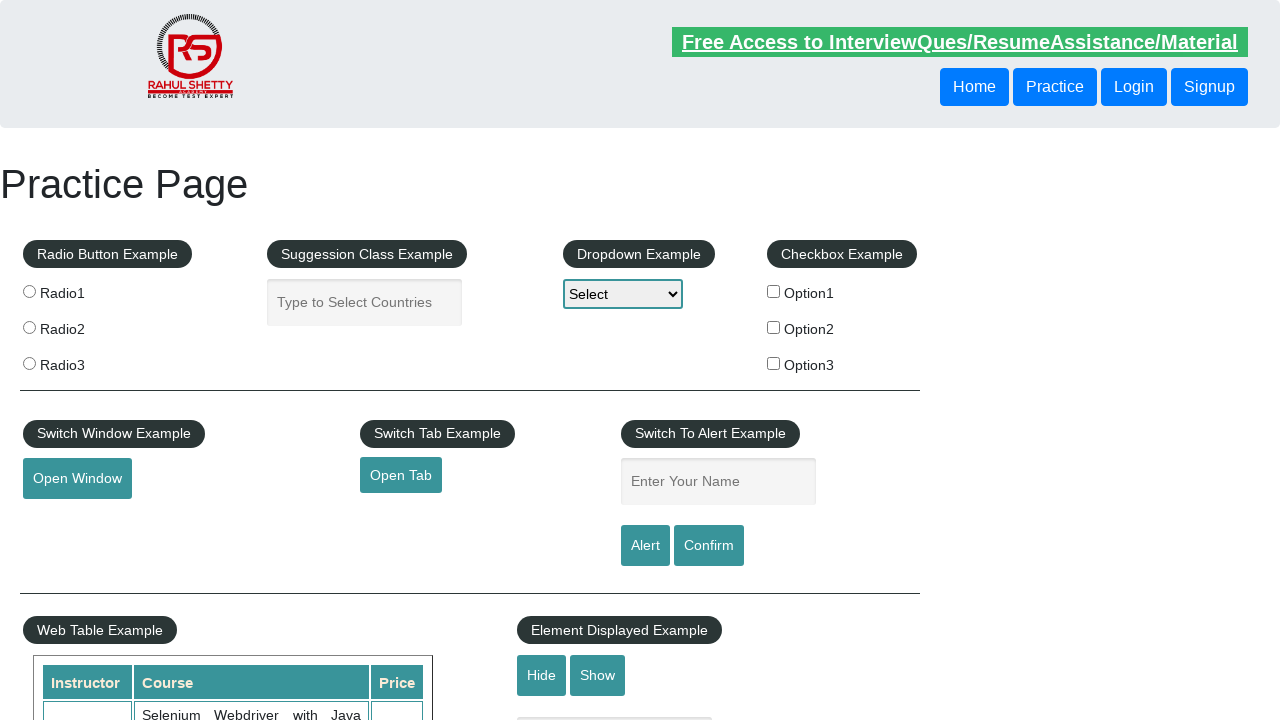

Retrieved href attribute for link 'Dummy Content for Testing.': #
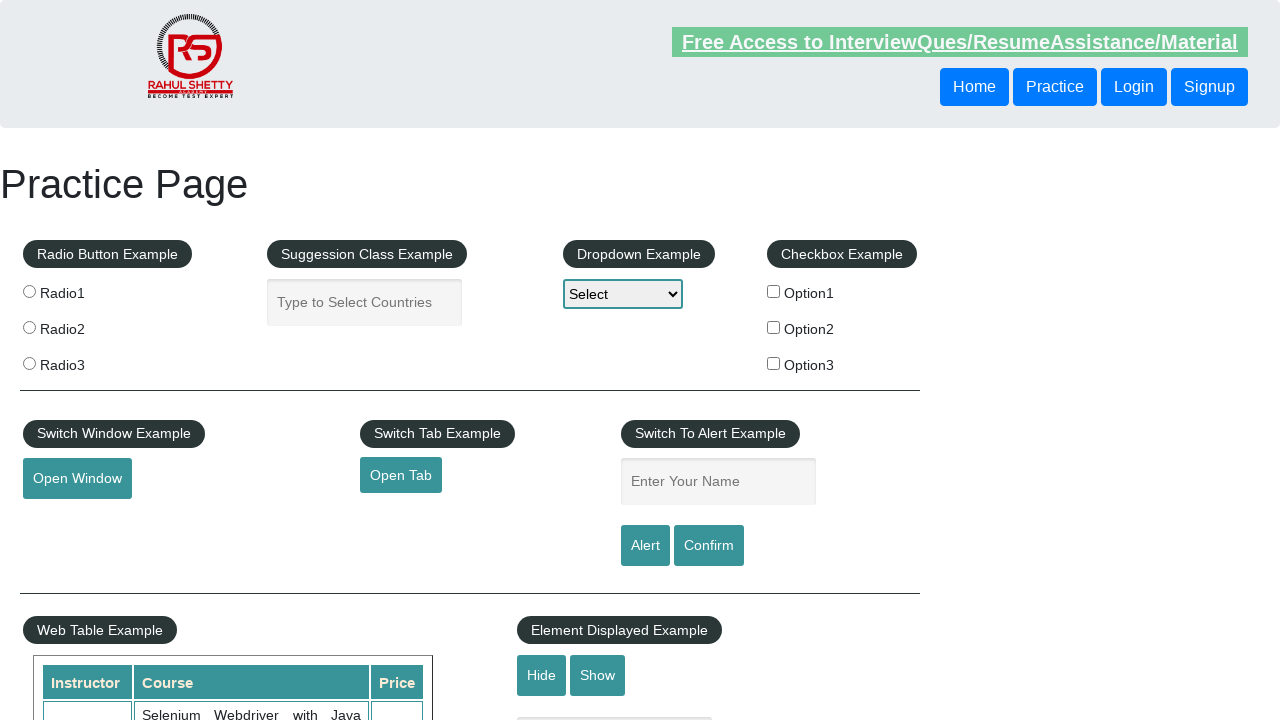

Verified link 'Dummy Content for Testing.' has a valid href attribute
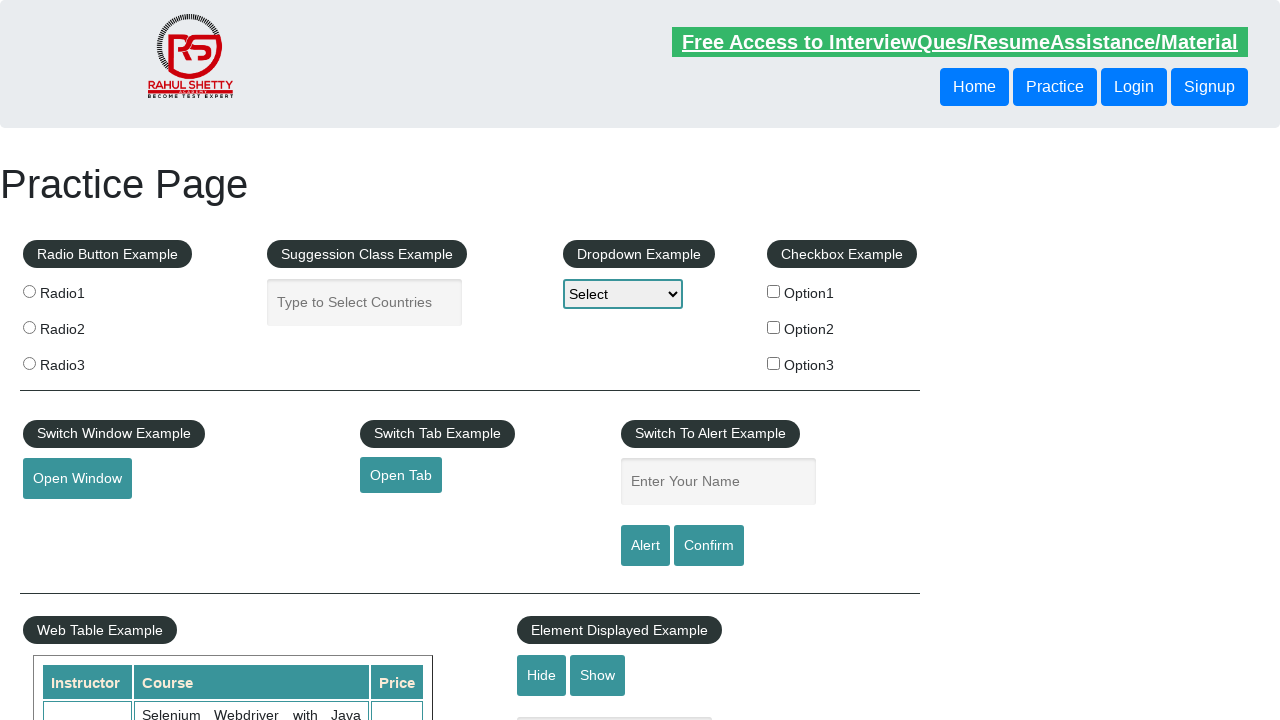

Verified footer link 'Contact info' is visible
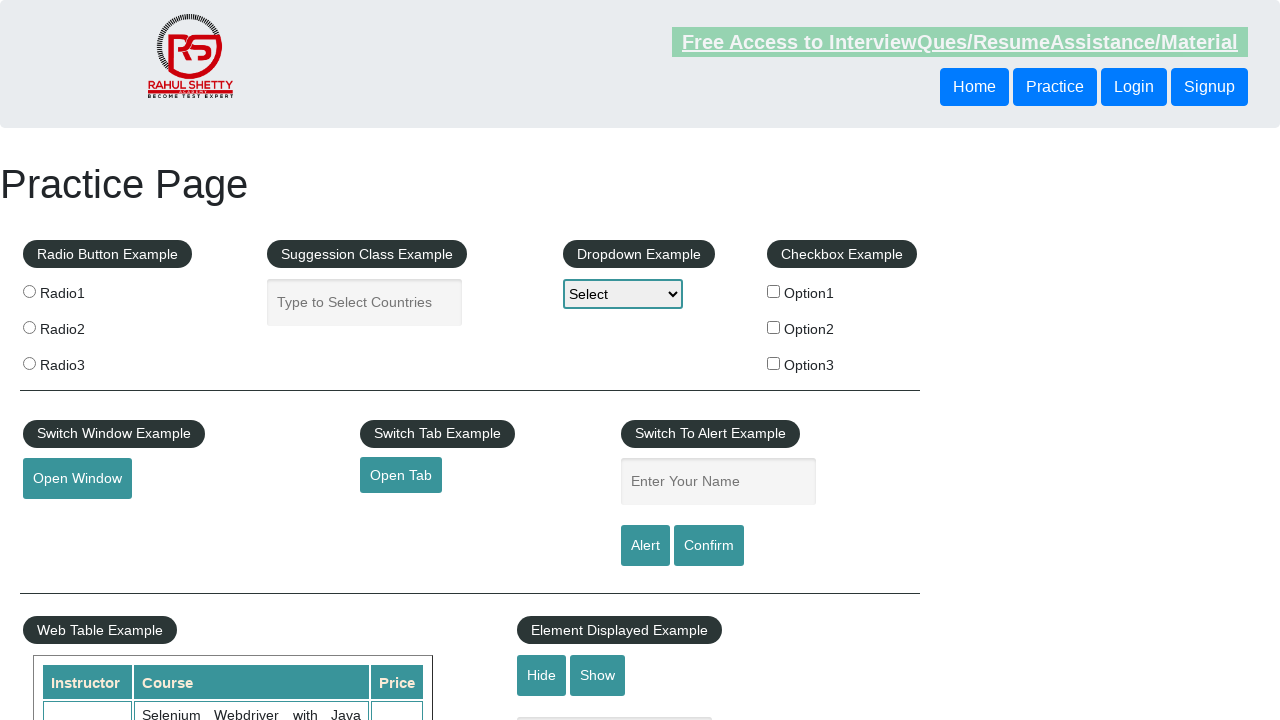

Retrieved href attribute for link 'Contact info': #
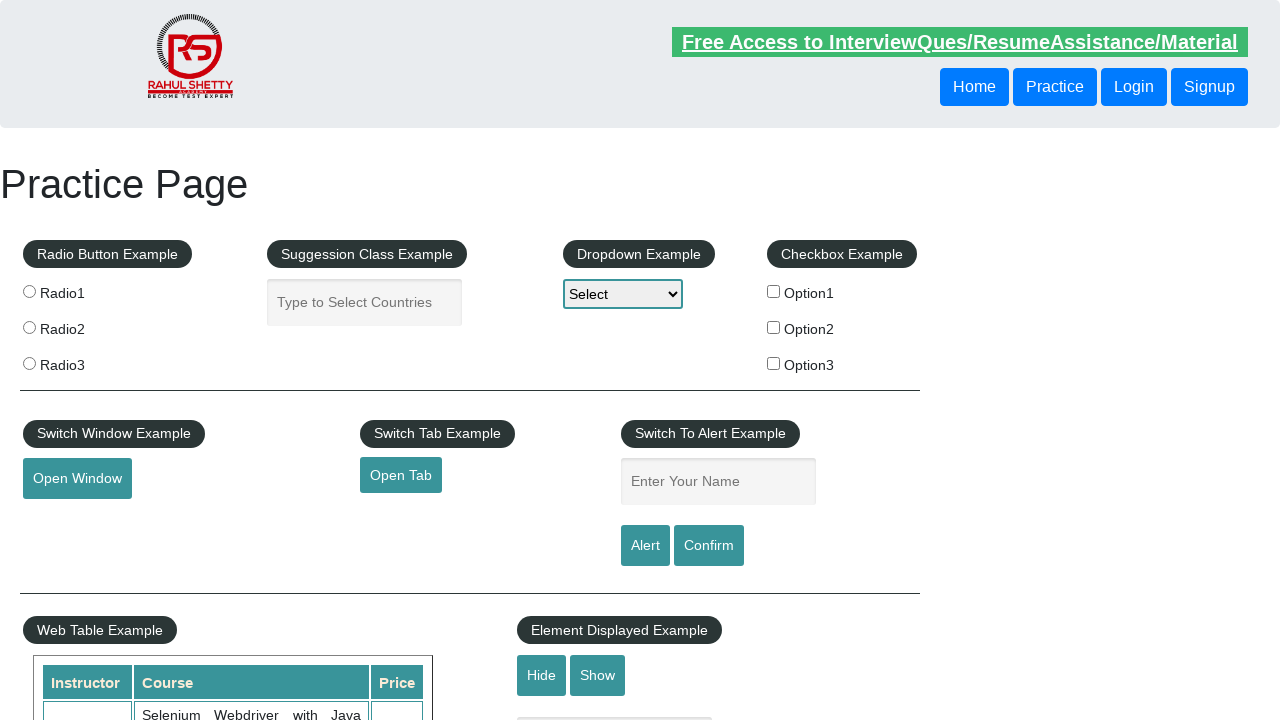

Verified link 'Contact info' has a valid href attribute
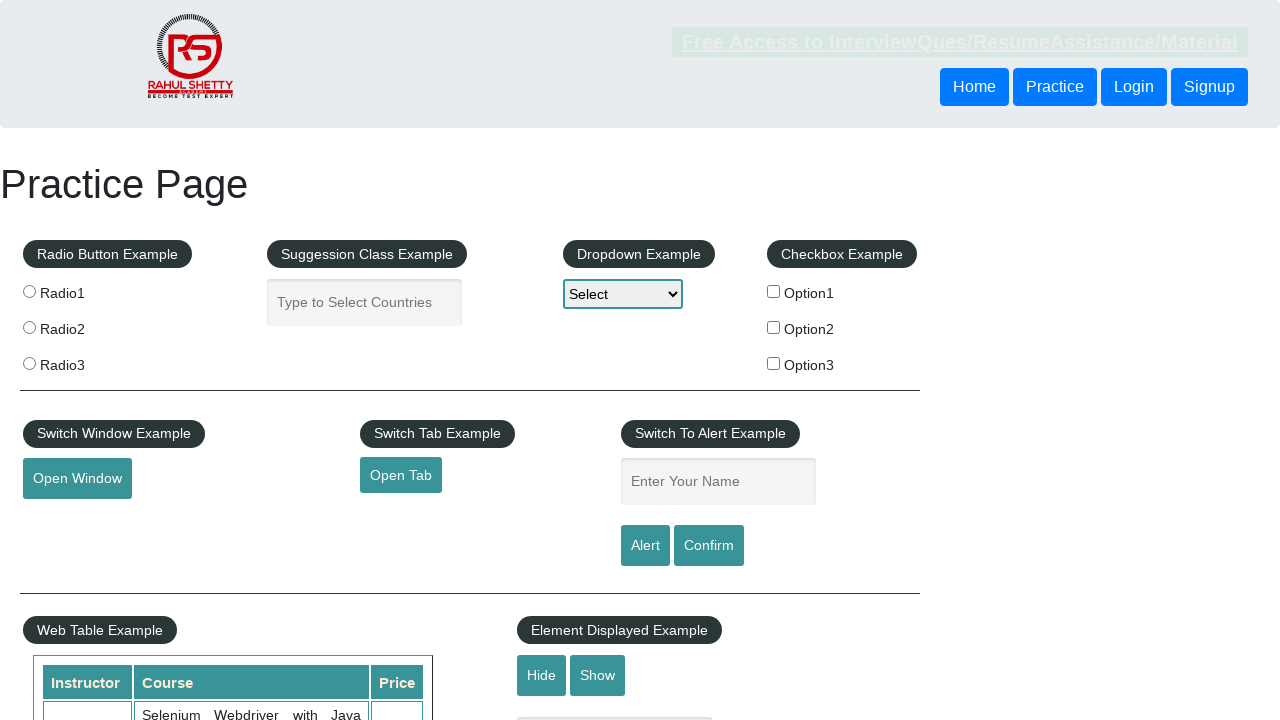

Verified footer link 'Dummy Content for Testing.' is visible
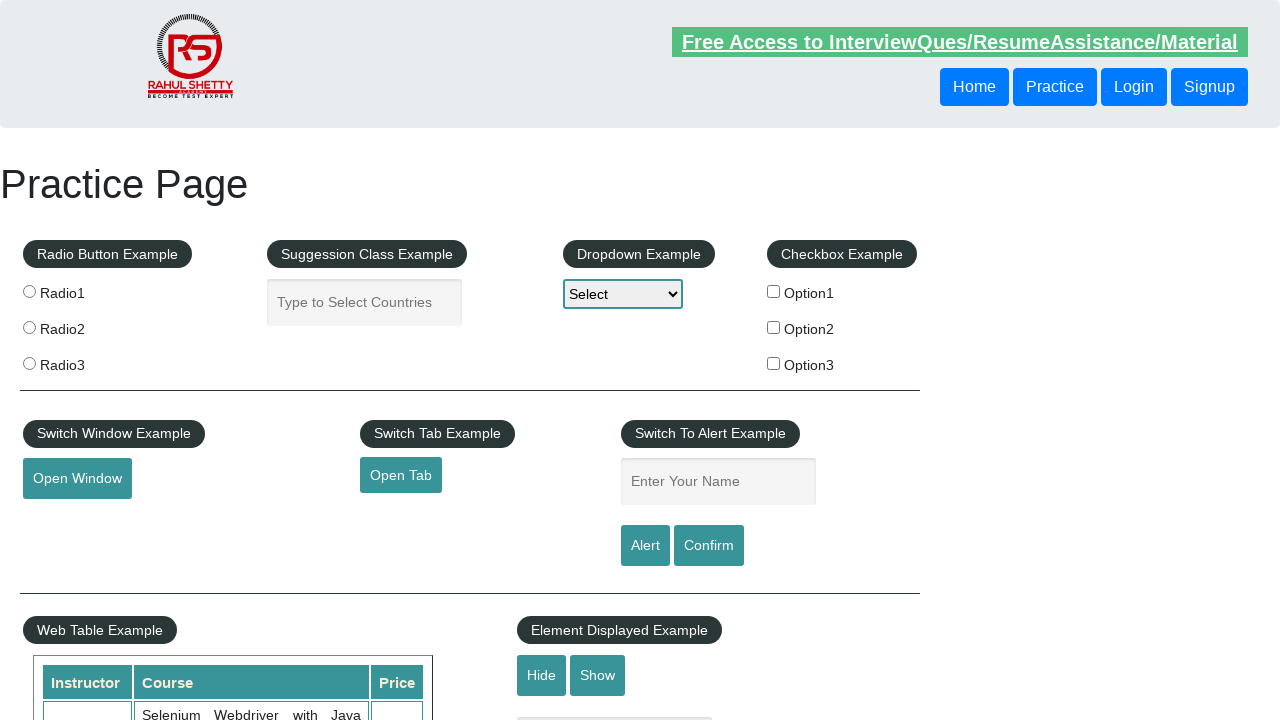

Retrieved href attribute for link 'Dummy Content for Testing.': #
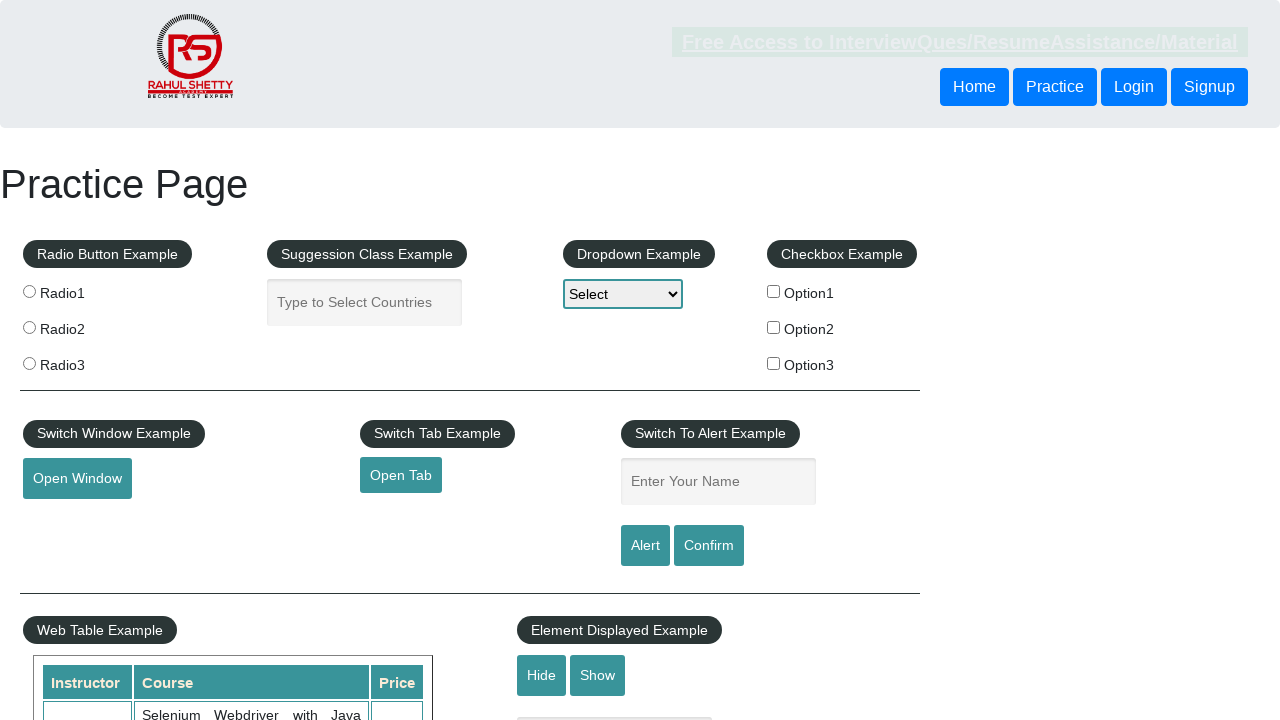

Verified link 'Dummy Content for Testing.' has a valid href attribute
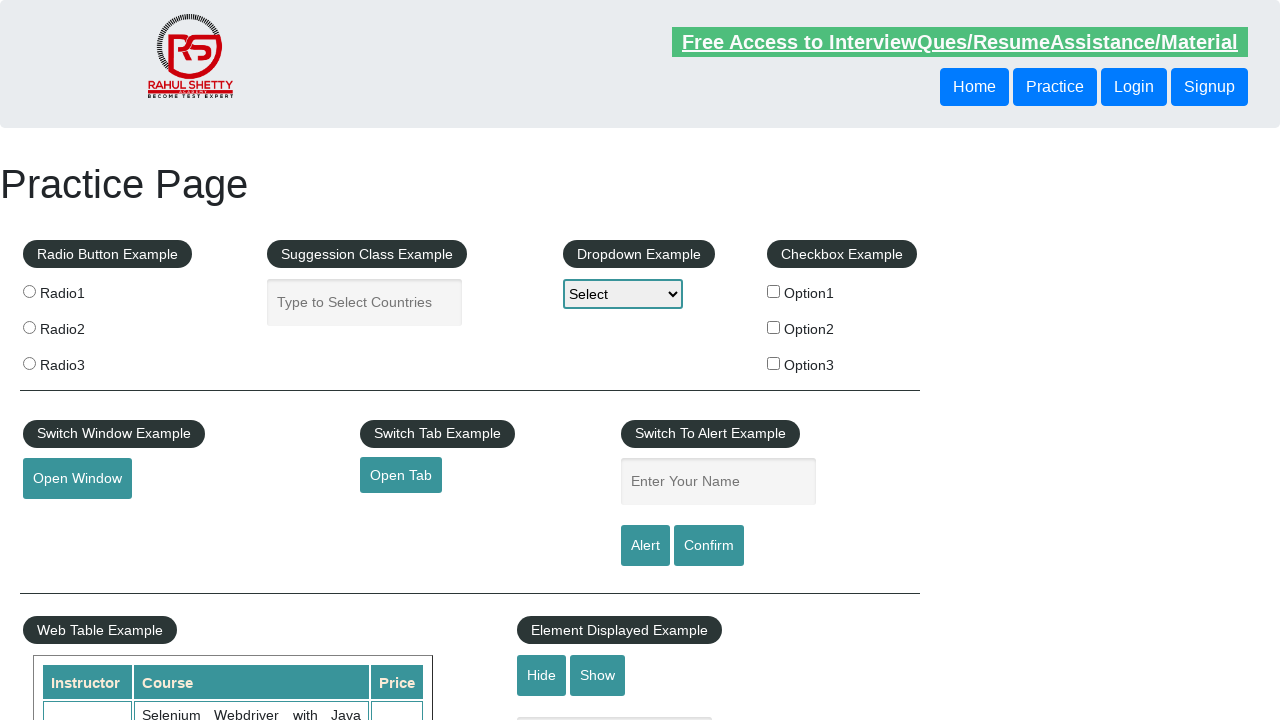

Verified footer link 'Dummy Content for Testing.' is visible
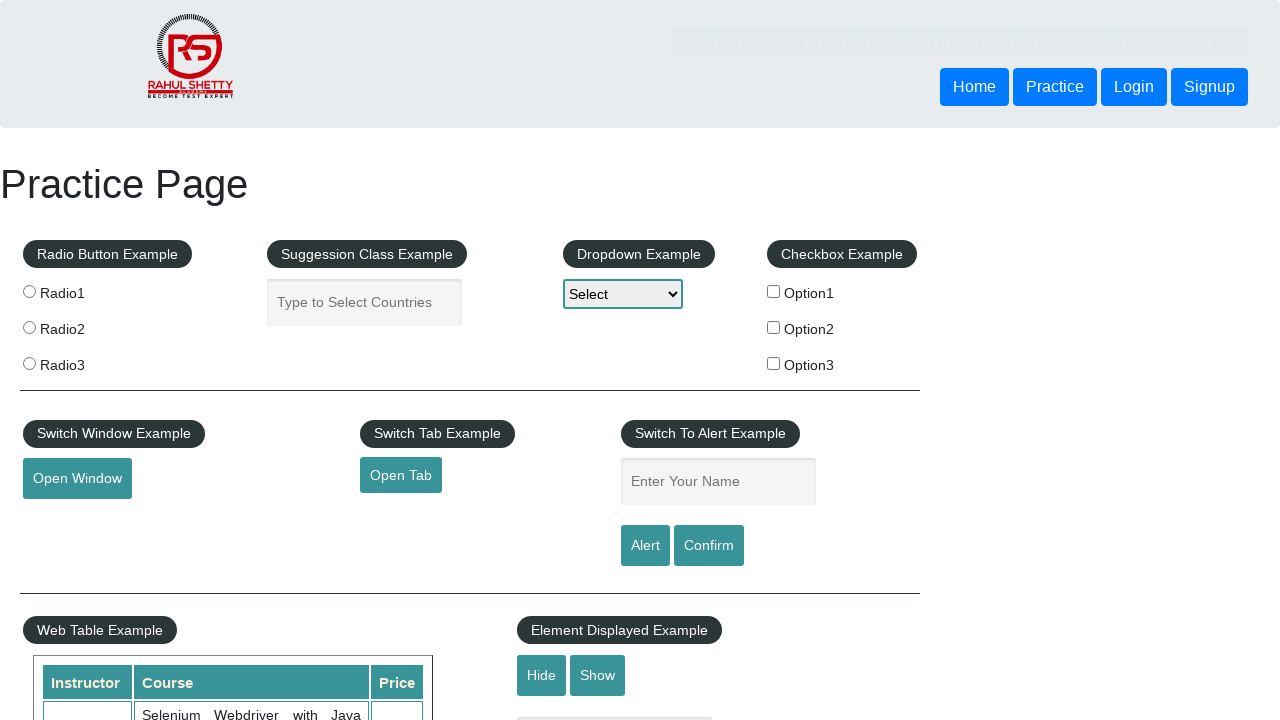

Retrieved href attribute for link 'Dummy Content for Testing.': #
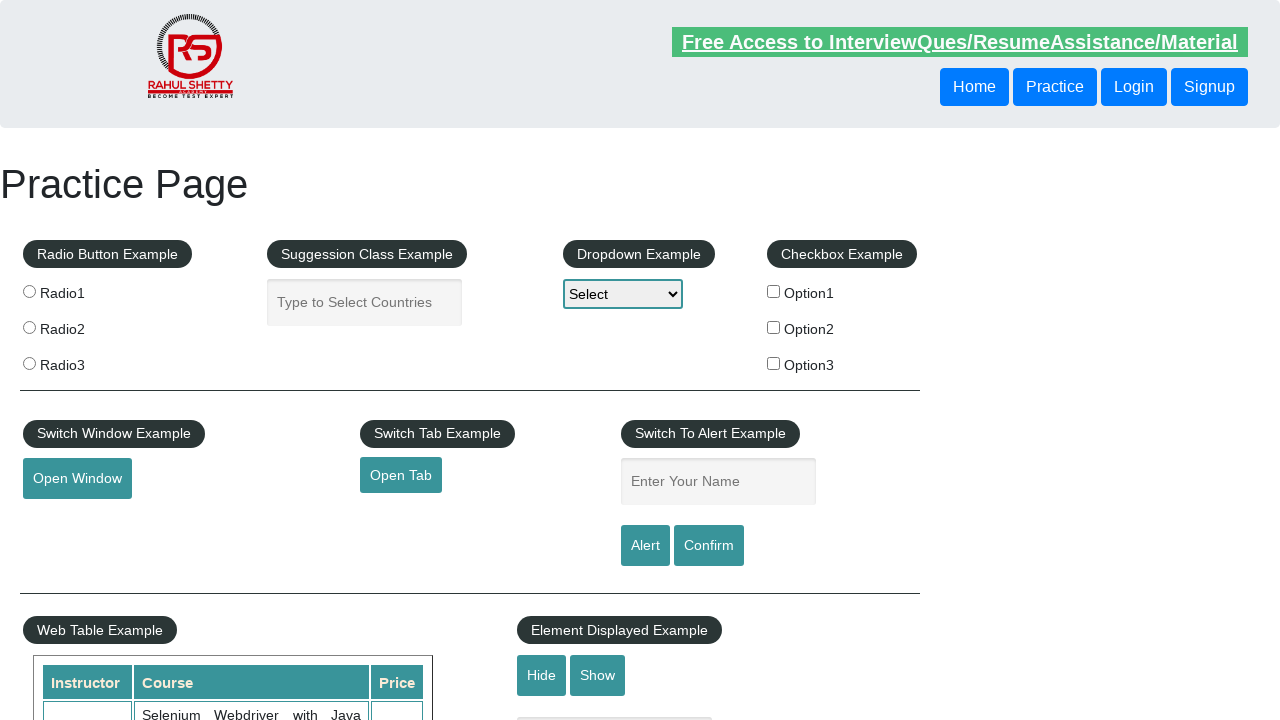

Verified link 'Dummy Content for Testing.' has a valid href attribute
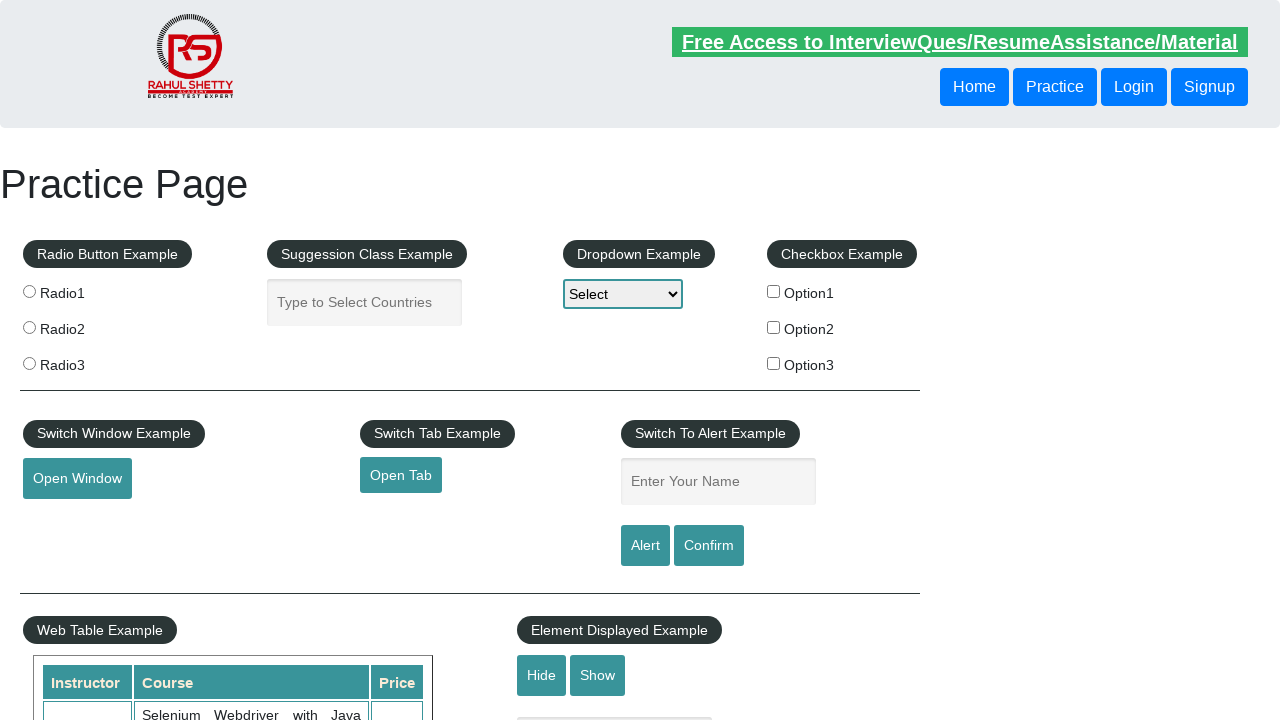

Verified footer link 'Dummy Content for Testing.' is visible
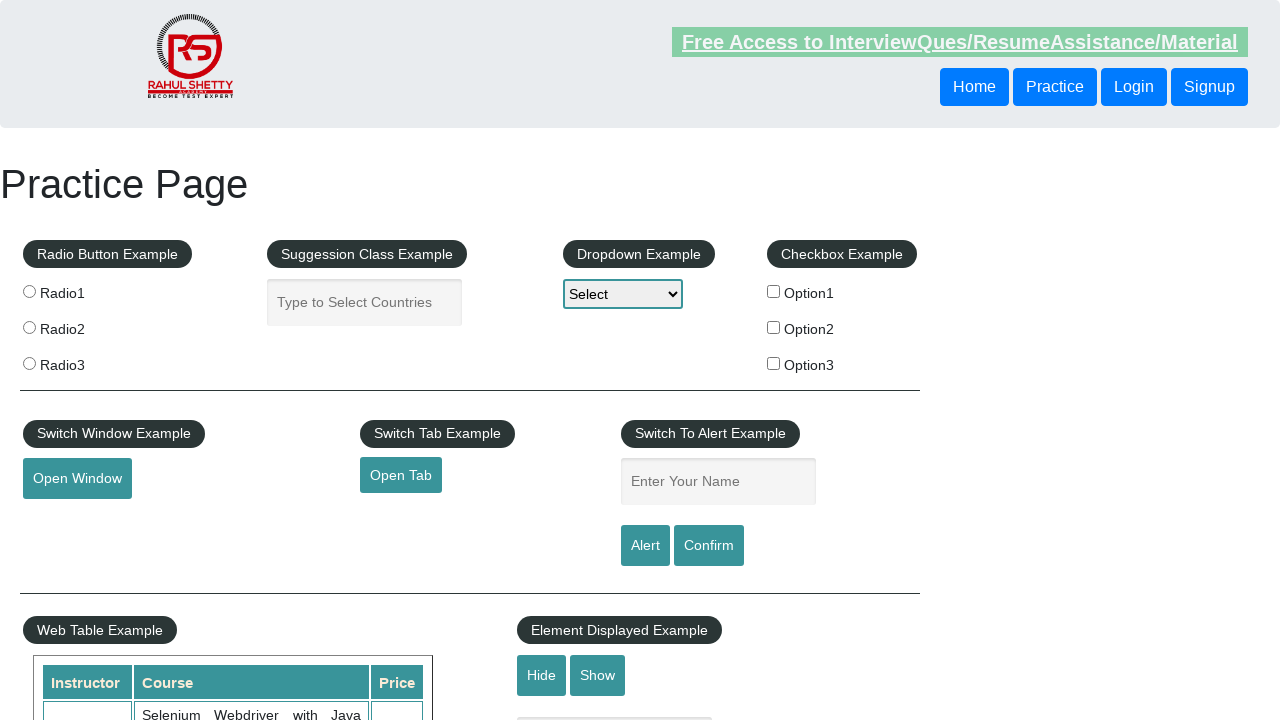

Retrieved href attribute for link 'Dummy Content for Testing.': #
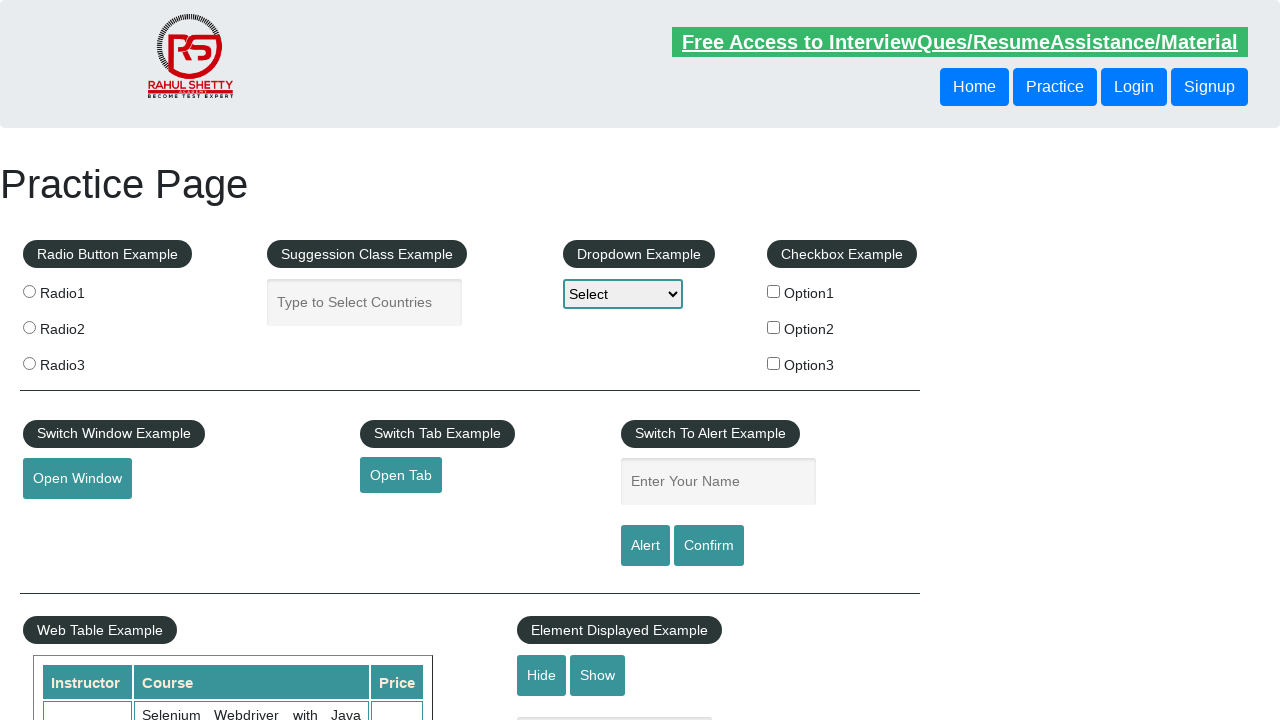

Verified link 'Dummy Content for Testing.' has a valid href attribute
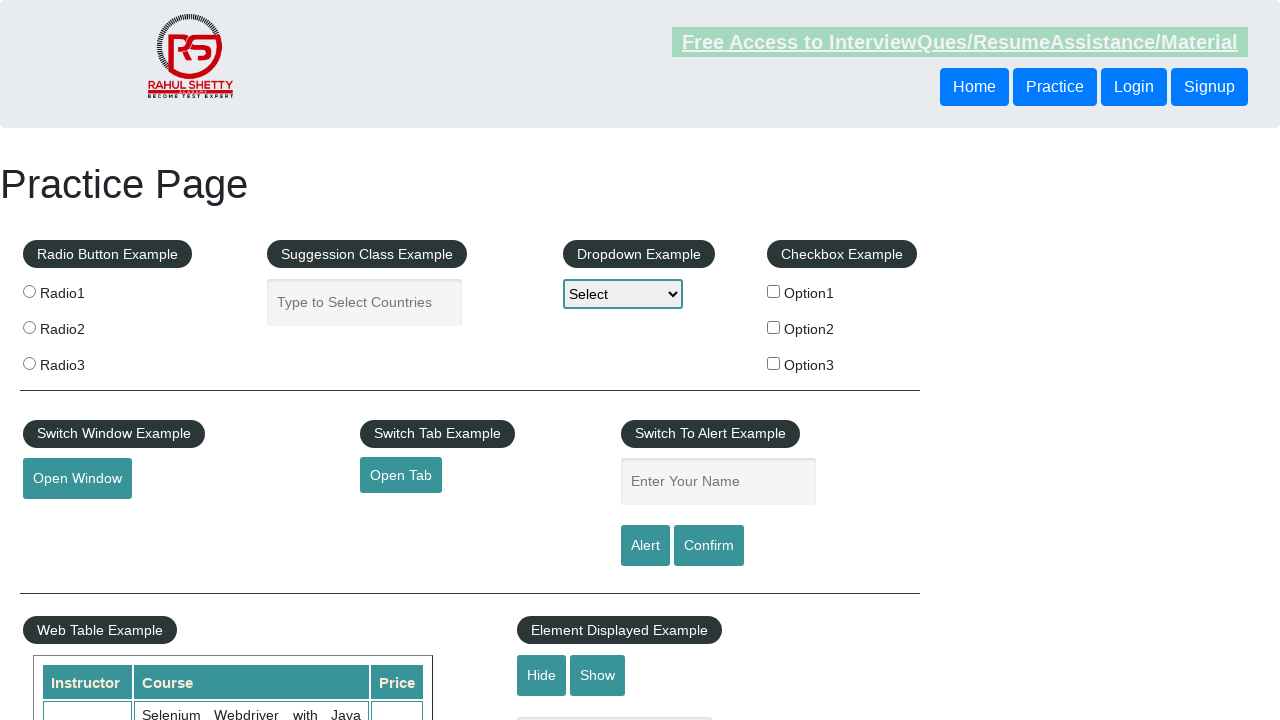

Verified footer link 'Dummy Content for Testing.' is visible
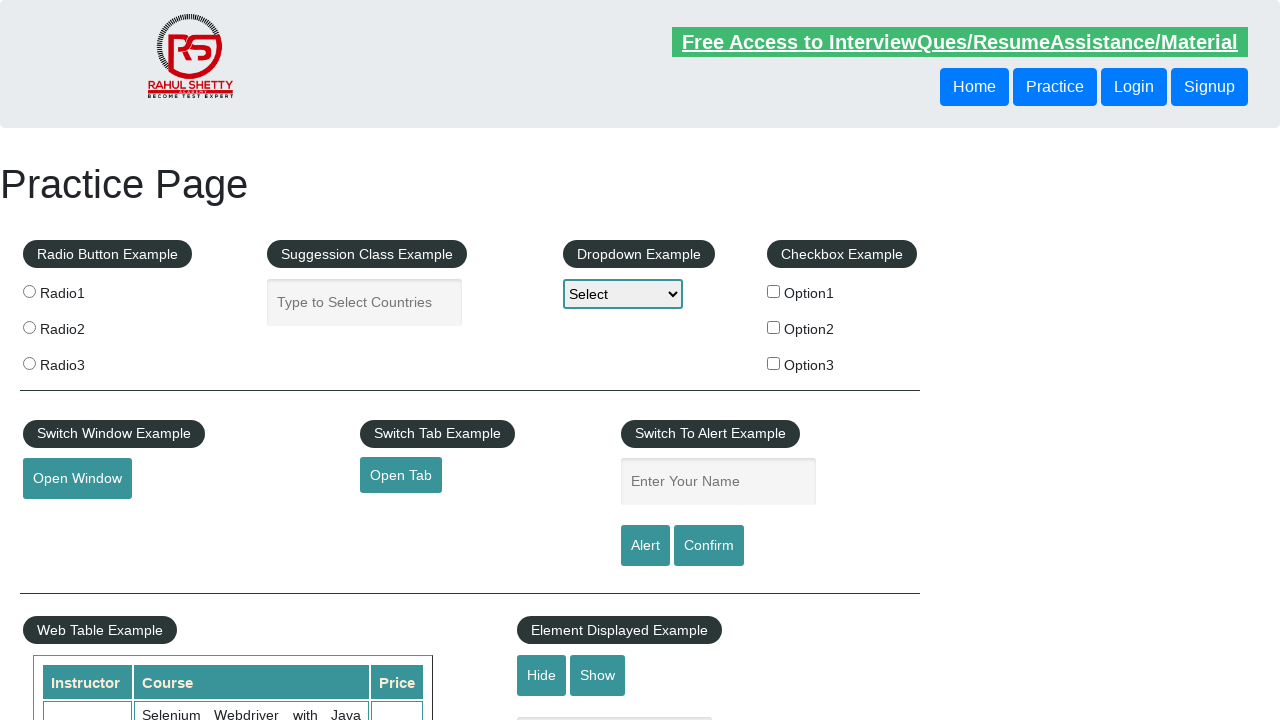

Retrieved href attribute for link 'Dummy Content for Testing.': #
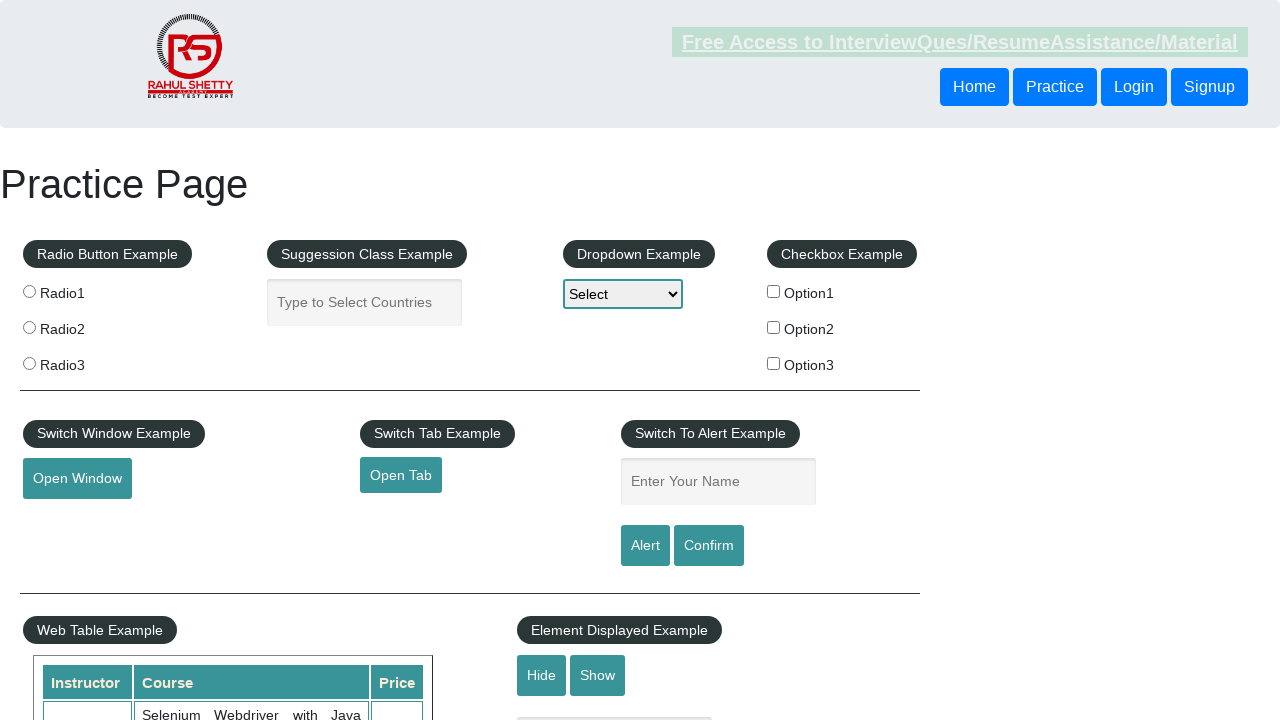

Verified link 'Dummy Content for Testing.' has a valid href attribute
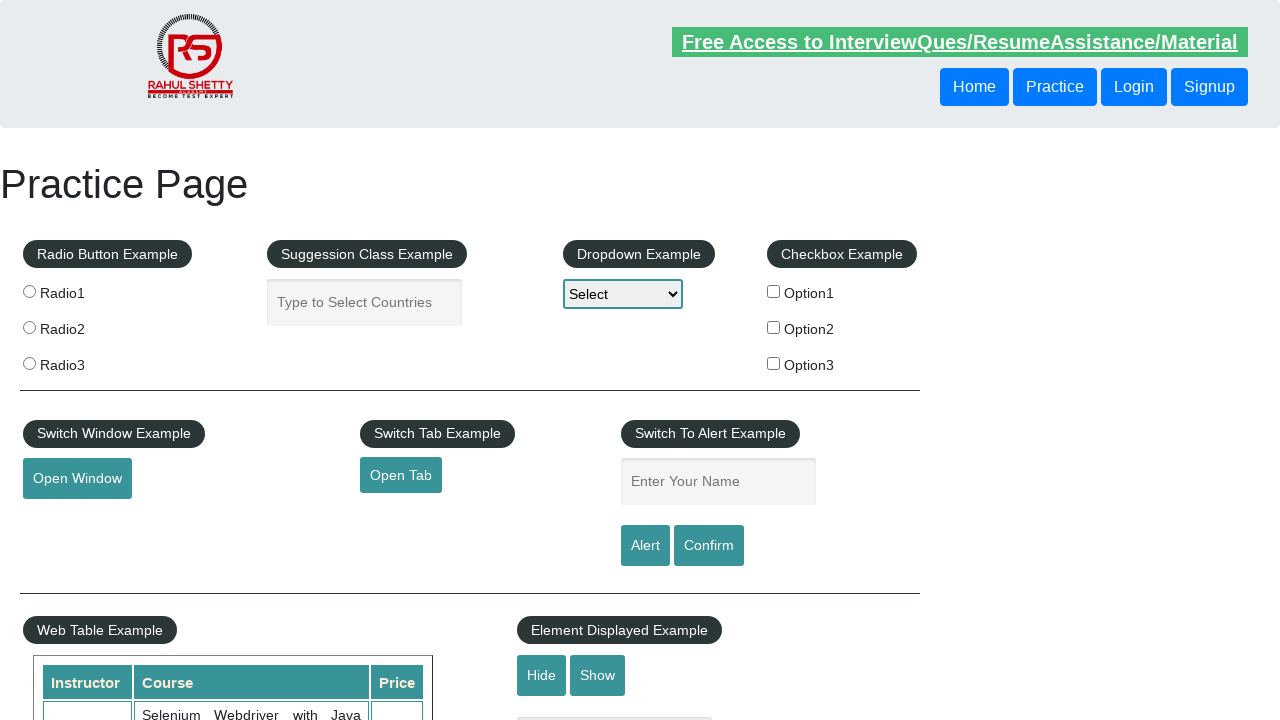

Verified footer link 'Social Media' is visible
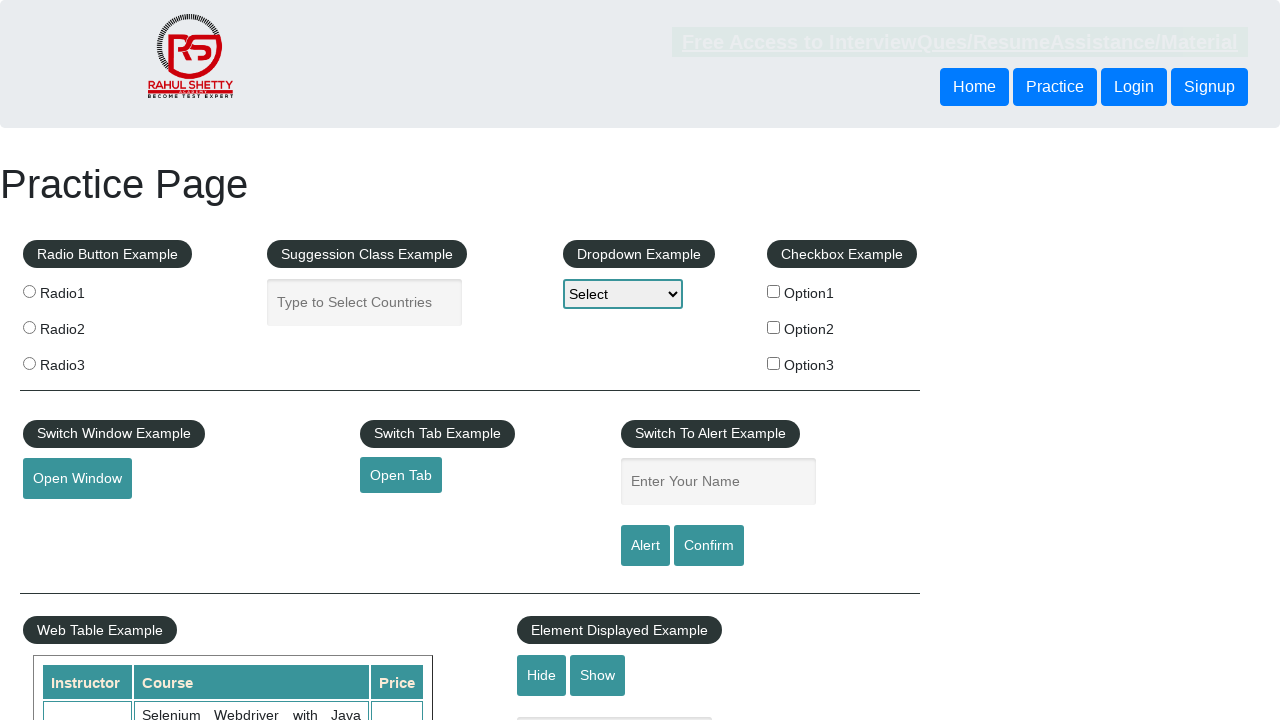

Retrieved href attribute for link 'Social Media': #
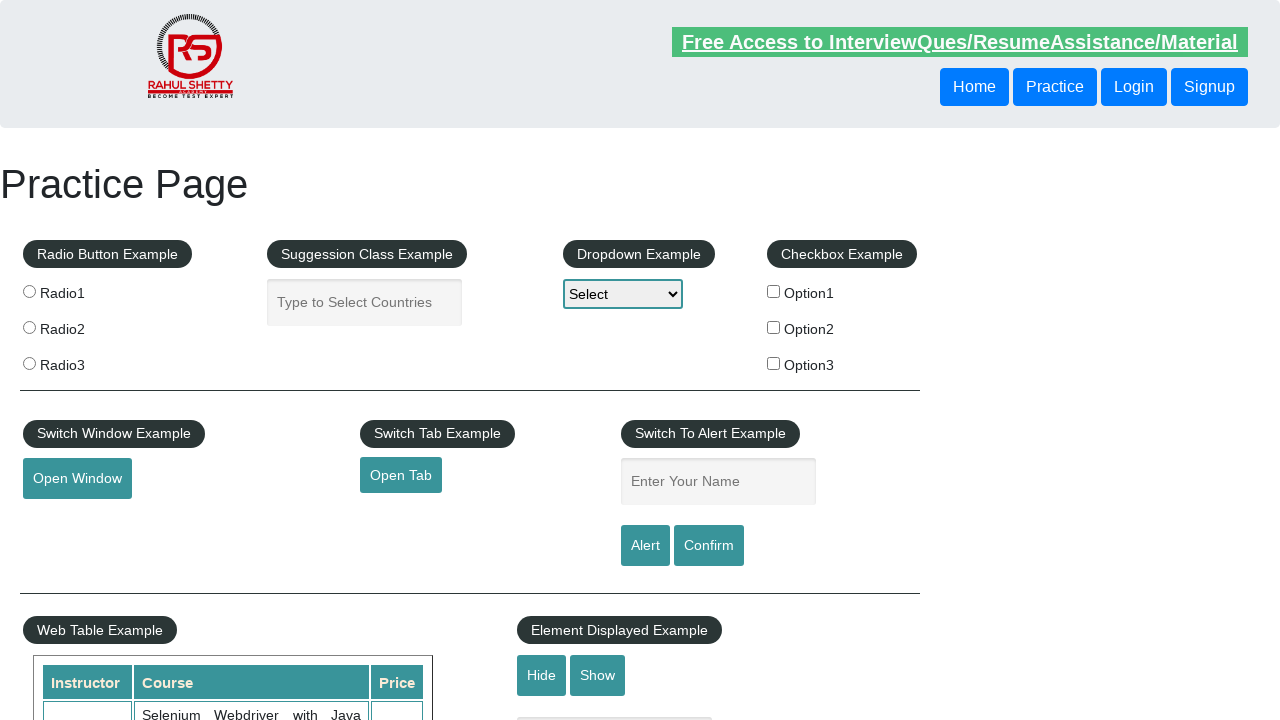

Verified link 'Social Media' has a valid href attribute
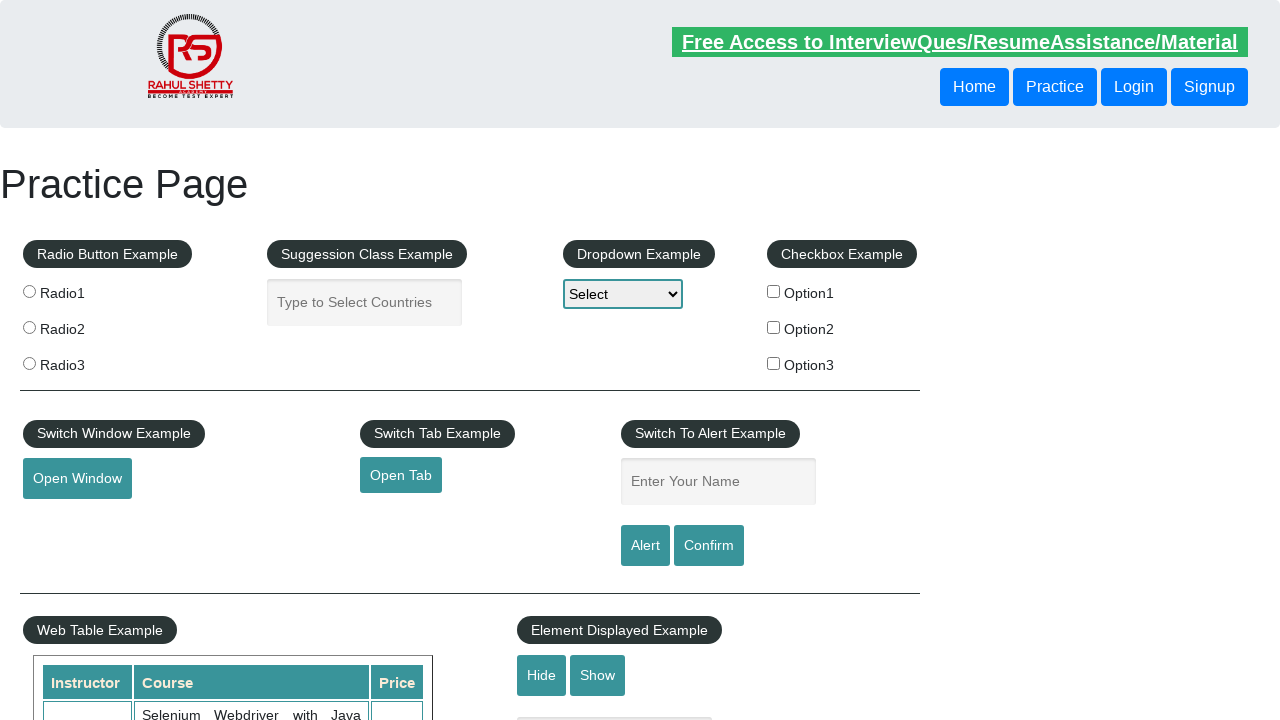

Verified footer link 'Facebook' is visible
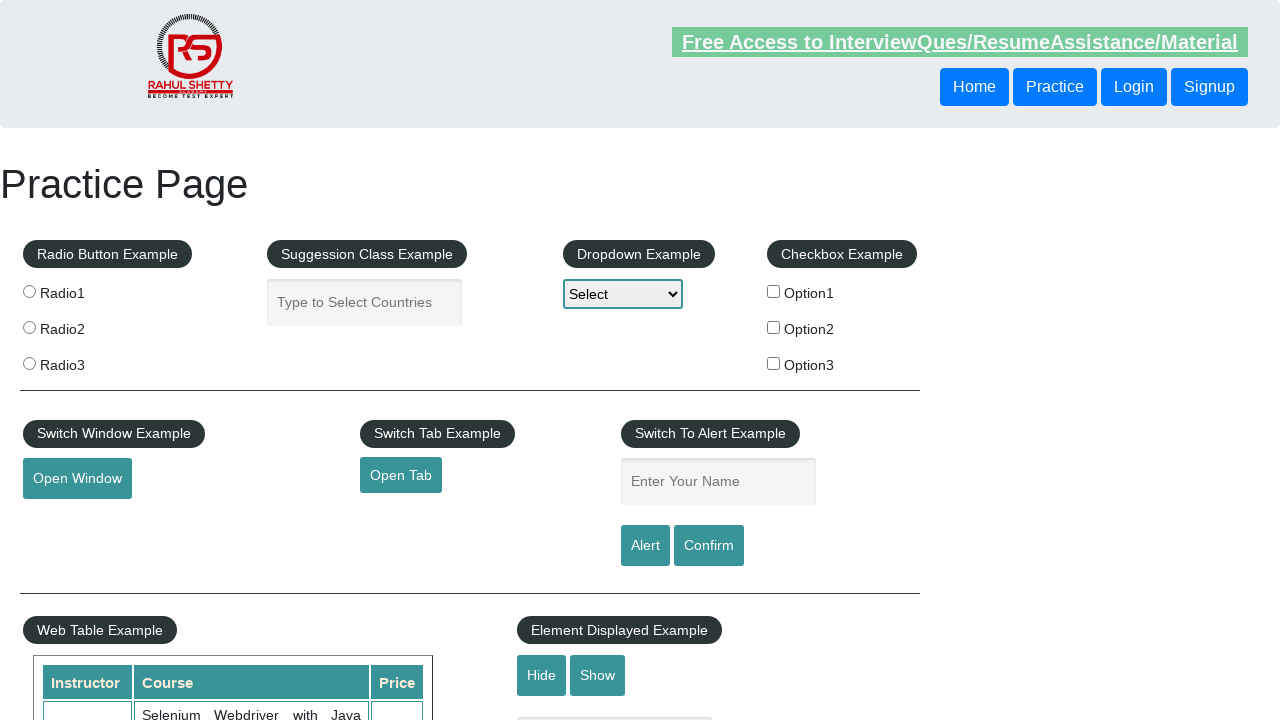

Retrieved href attribute for link 'Facebook': #
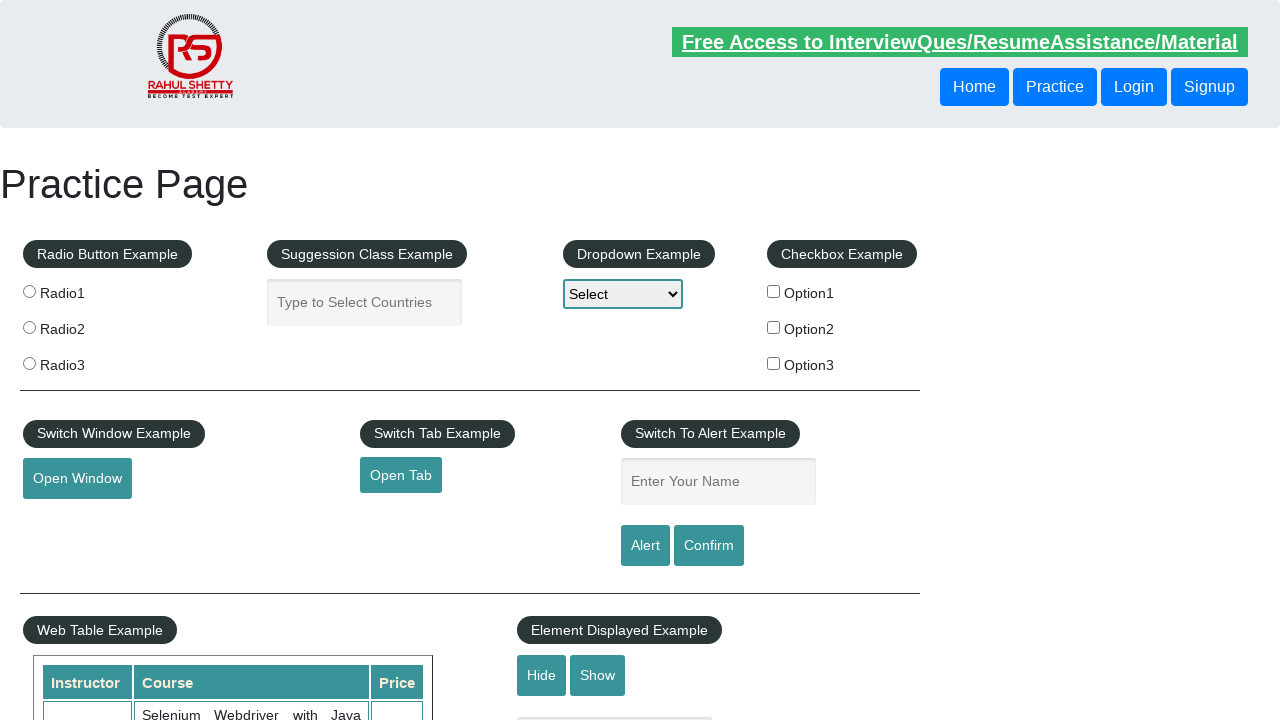

Verified link 'Facebook' has a valid href attribute
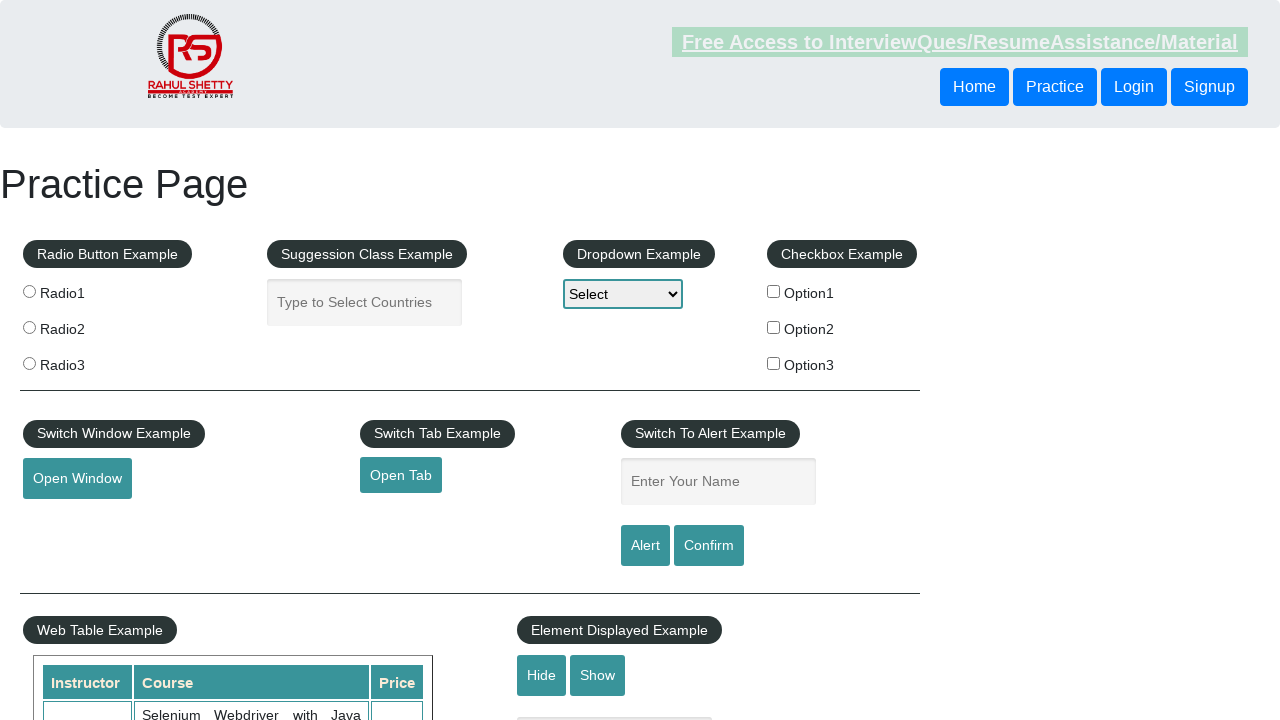

Verified footer link 'Twitter' is visible
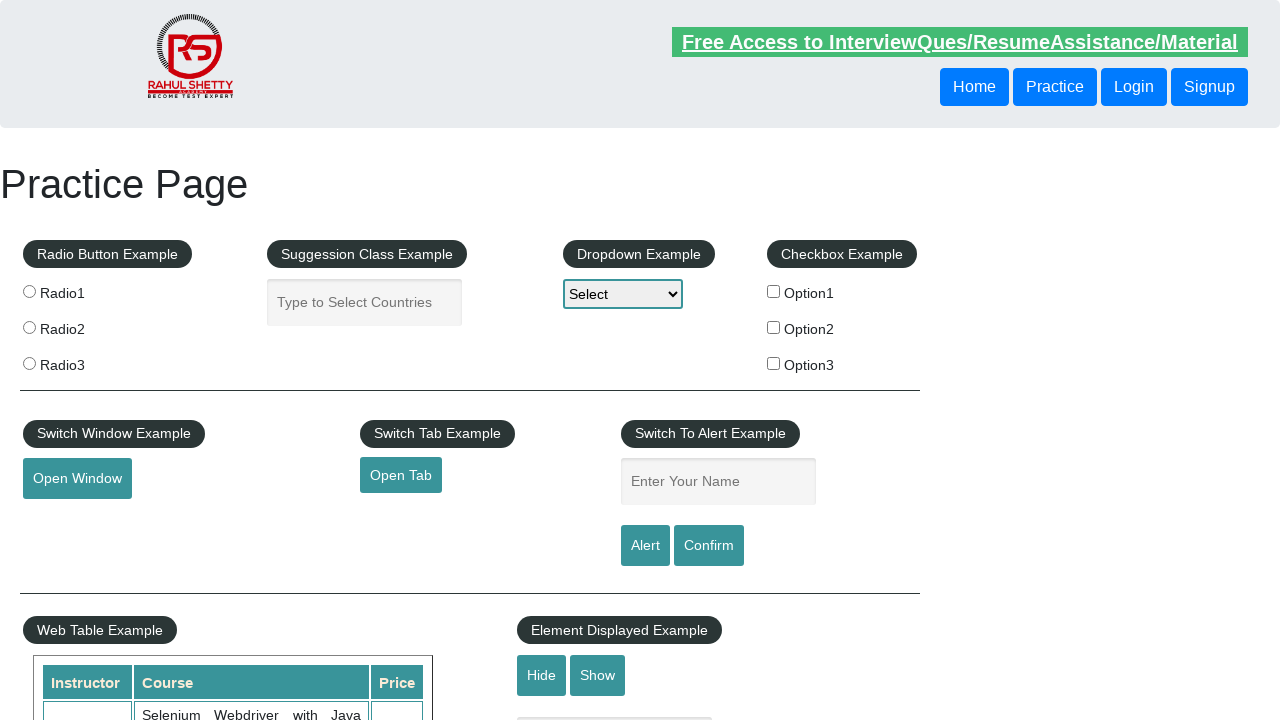

Retrieved href attribute for link 'Twitter': #
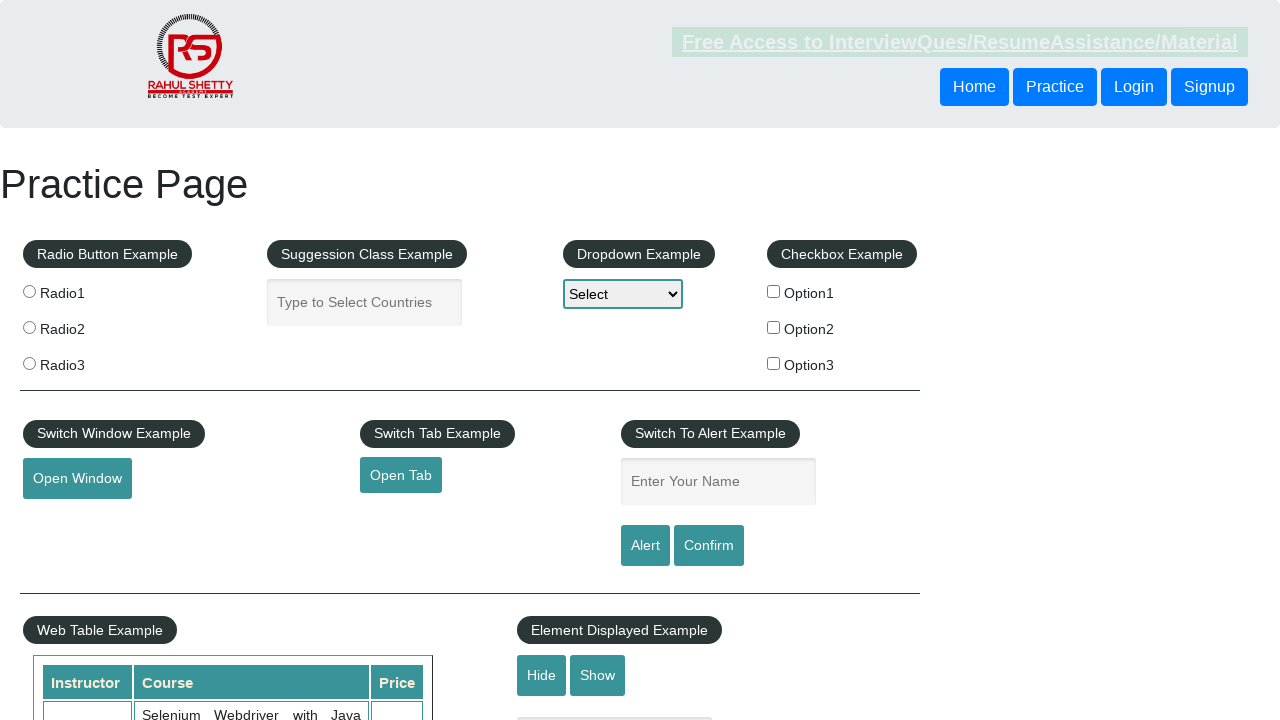

Verified link 'Twitter' has a valid href attribute
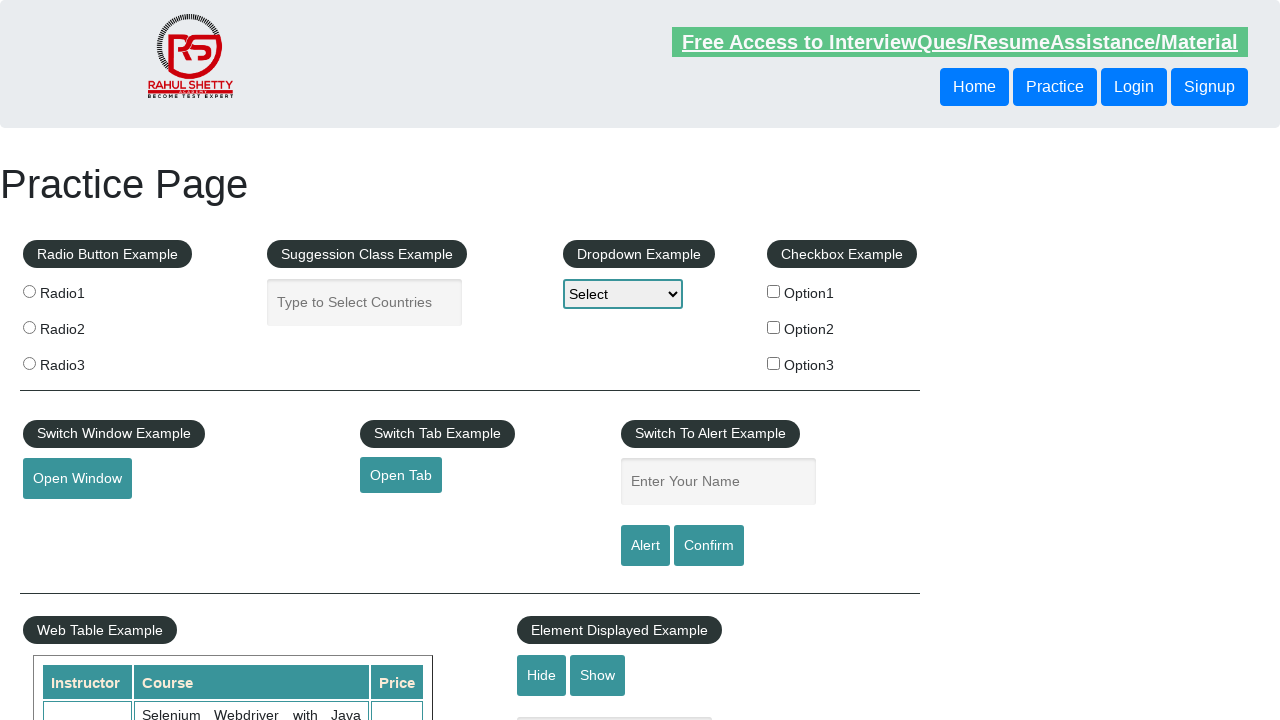

Verified footer link 'Google+' is visible
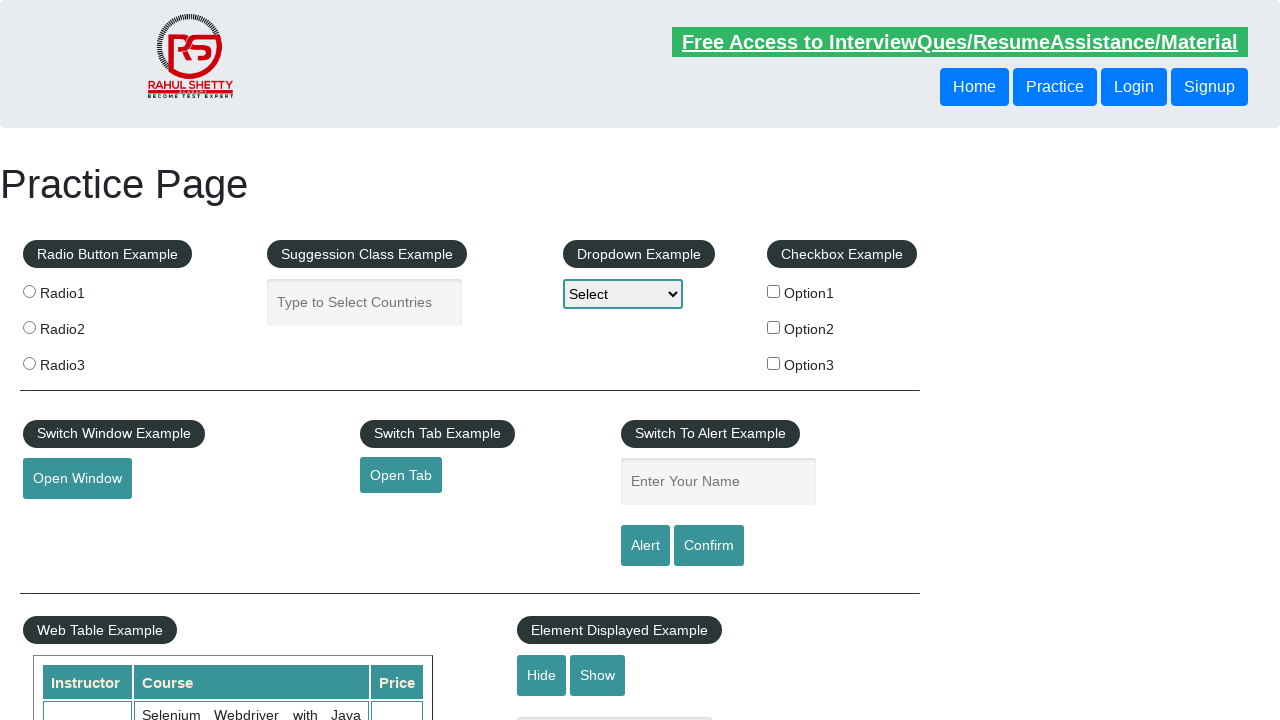

Retrieved href attribute for link 'Google+': #
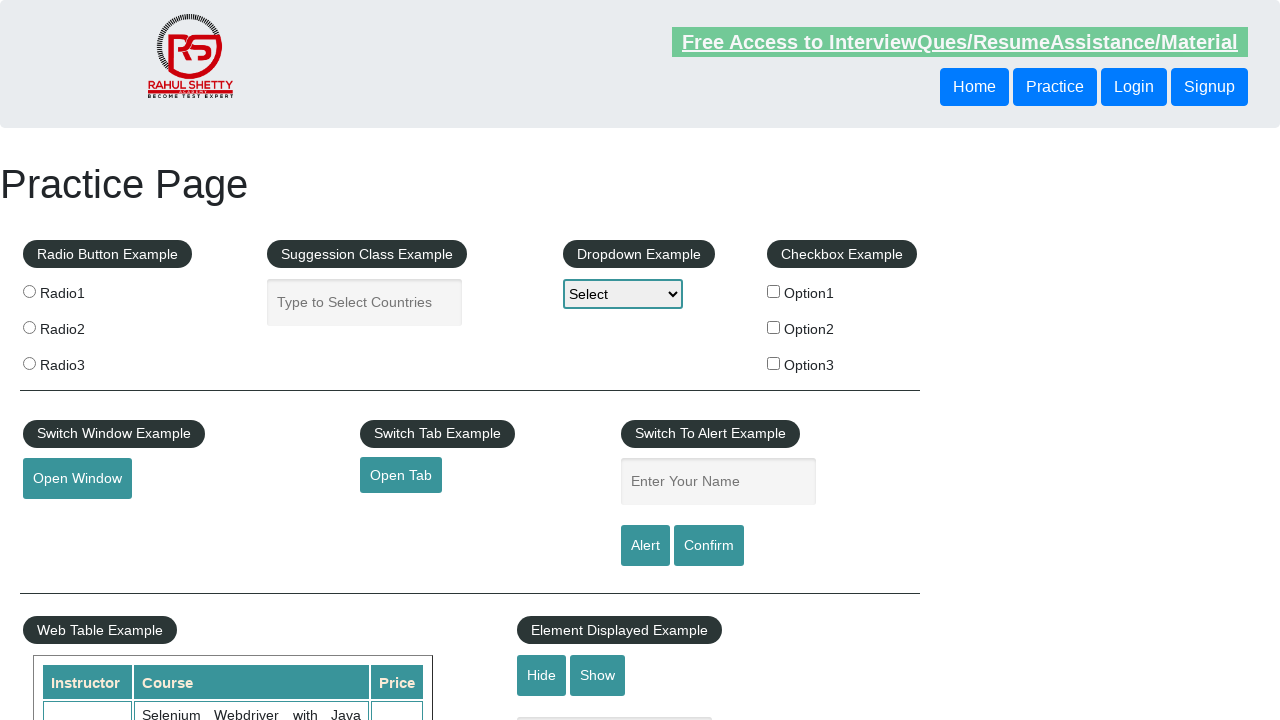

Verified link 'Google+' has a valid href attribute
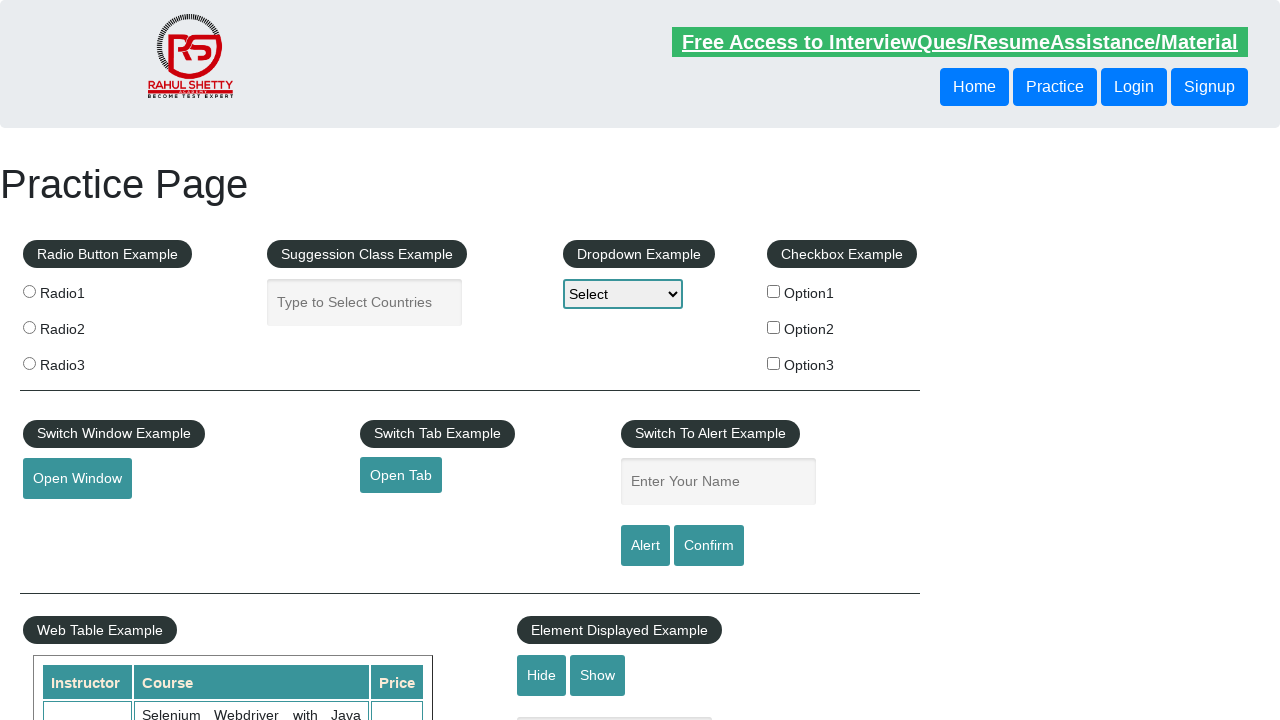

Verified footer link 'Youtube' is visible
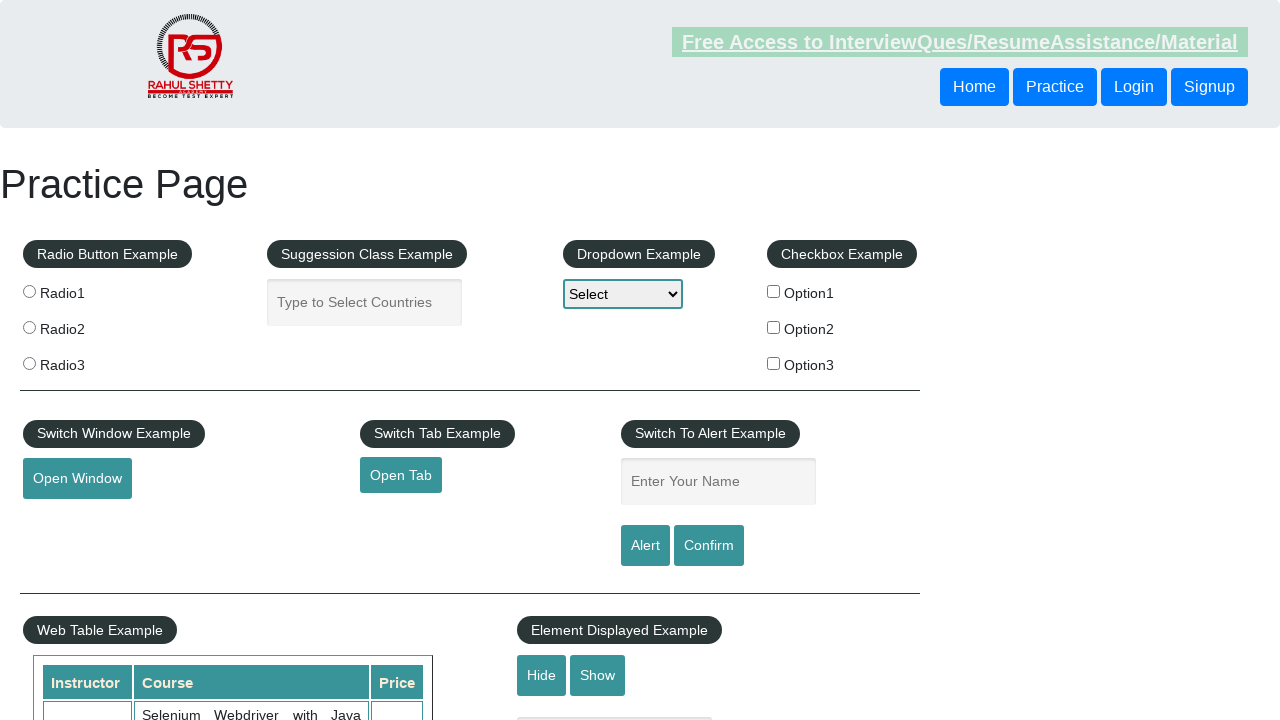

Retrieved href attribute for link 'Youtube': #
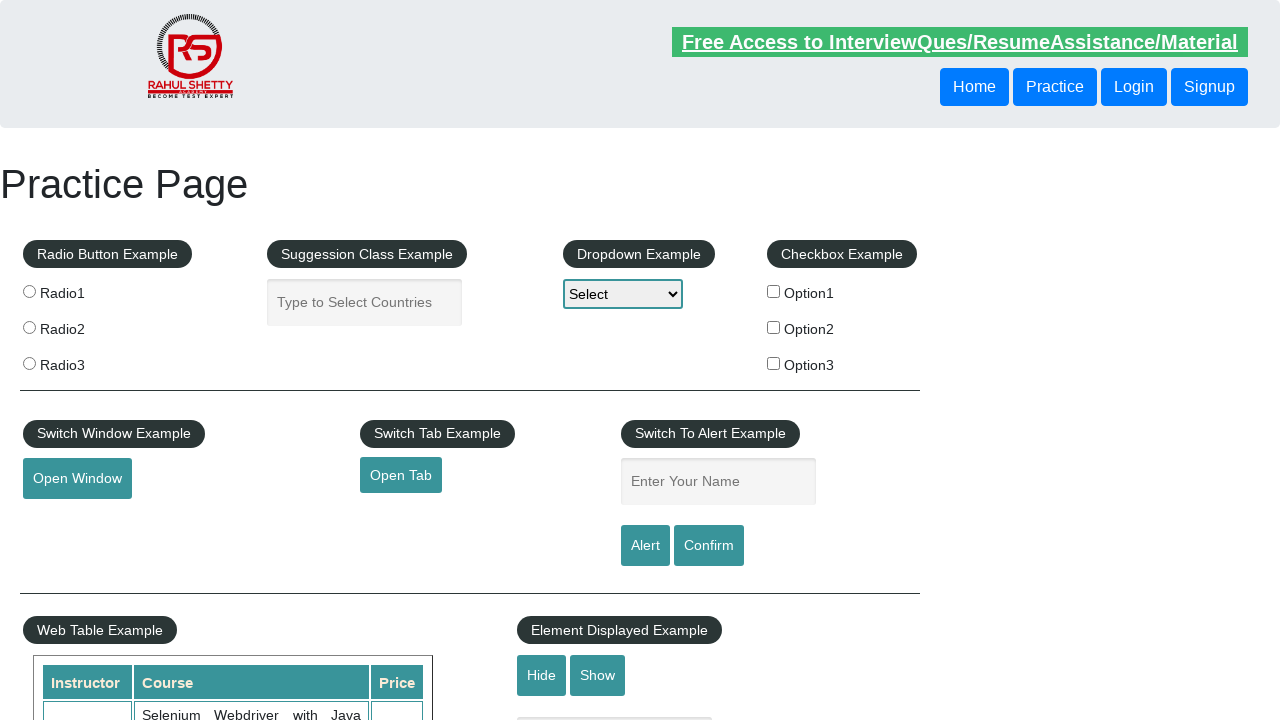

Verified link 'Youtube' has a valid href attribute
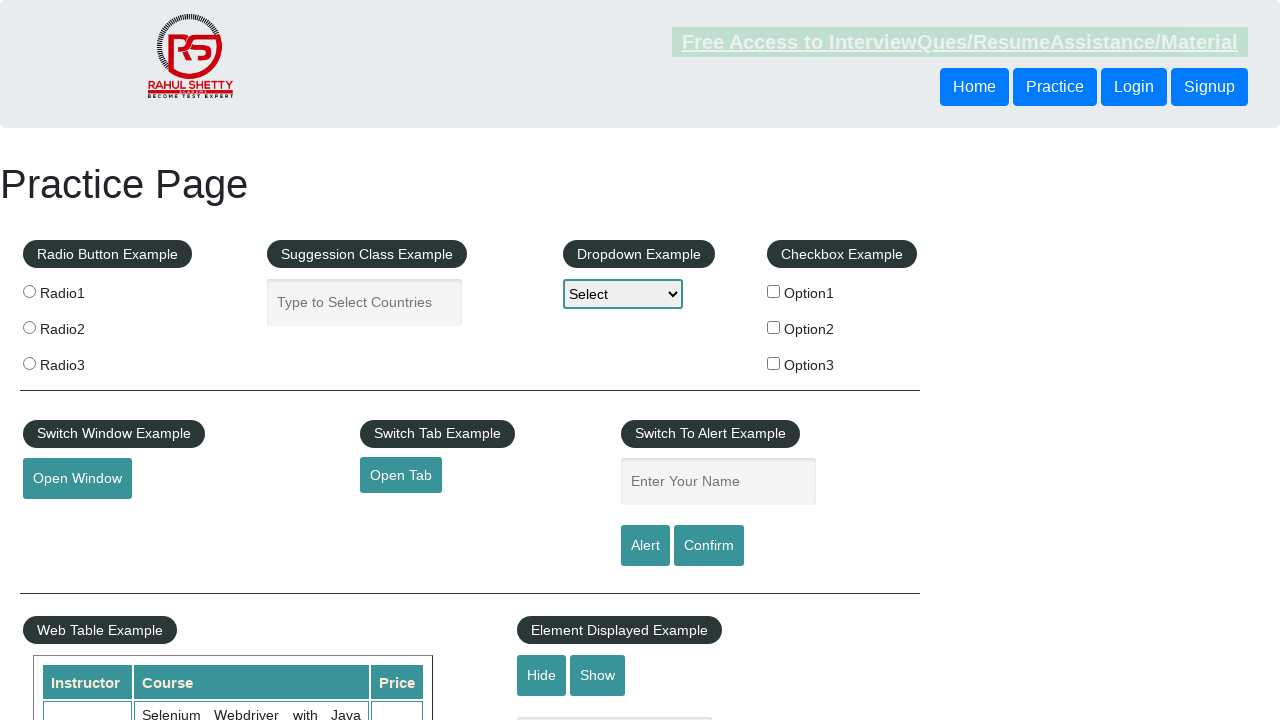

SoapUI link is present and visible in footer
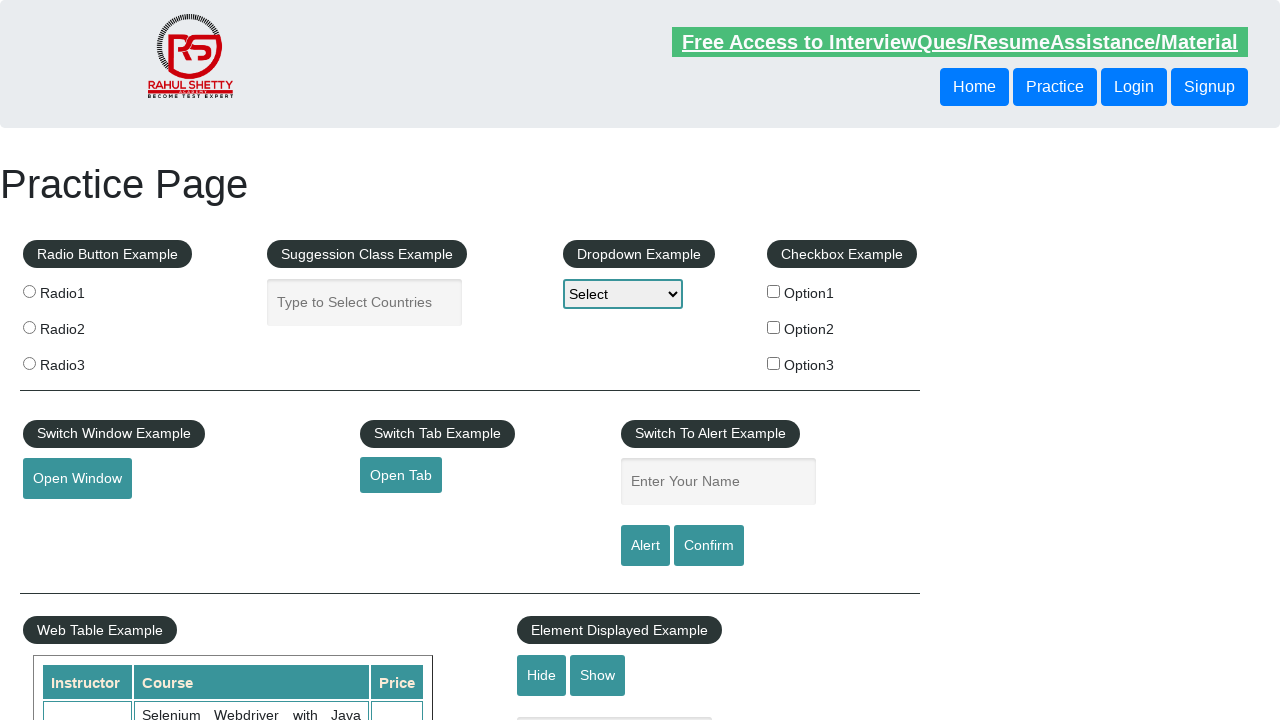

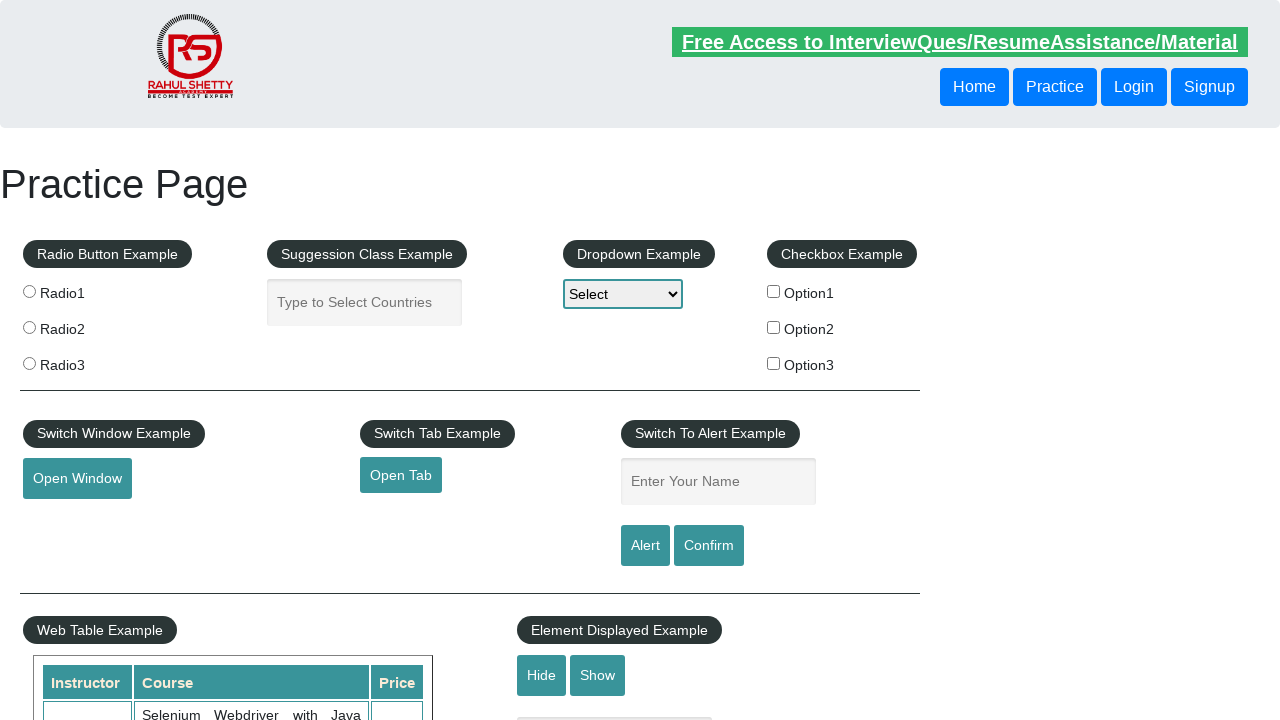